Generates multiple reports on Kalibrate website by selecting various dropdown options and clicking generate report button for each configuration

Starting URL: https://charting.kalibrate.com/

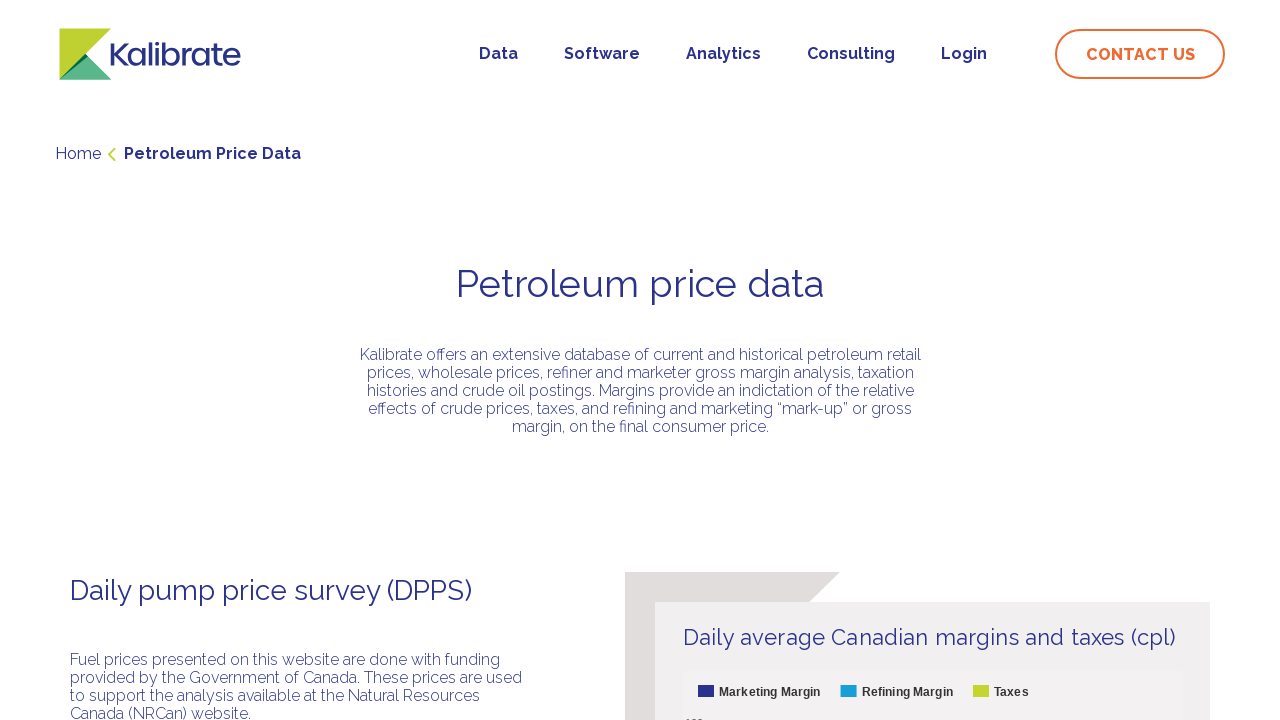

Product dropdown loaded and visible
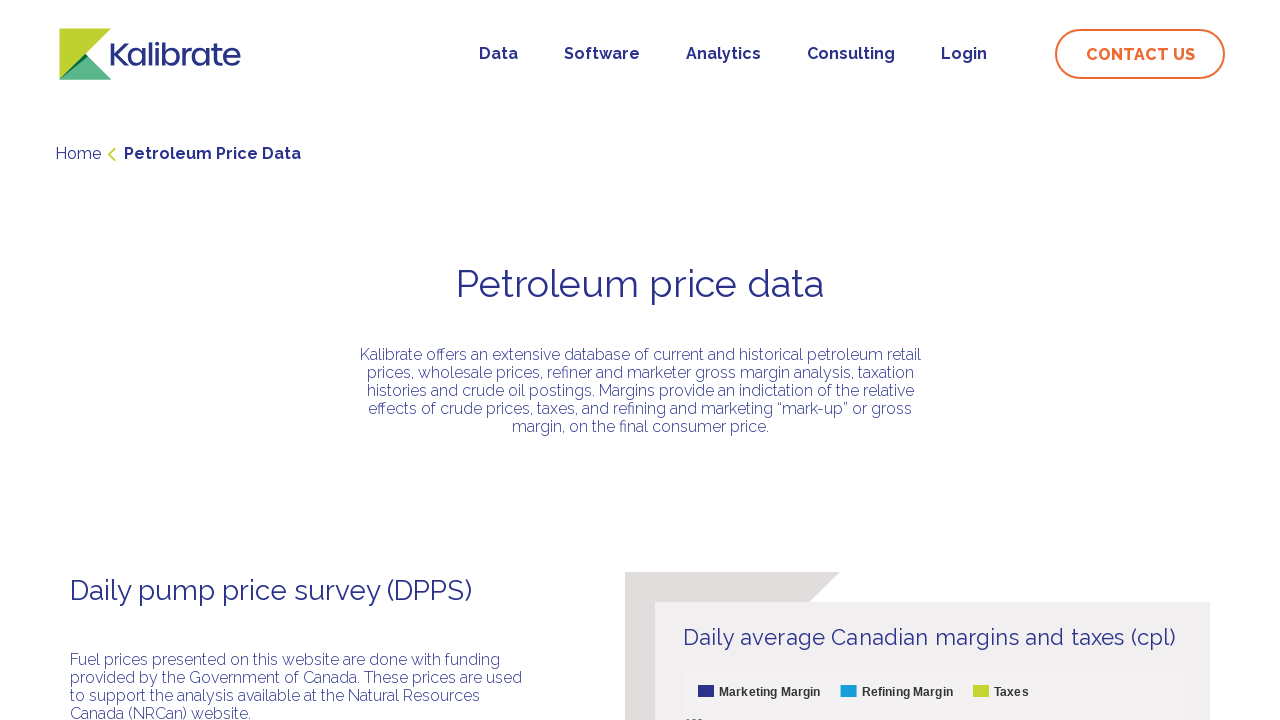

Selected Product: Diesel on #Product
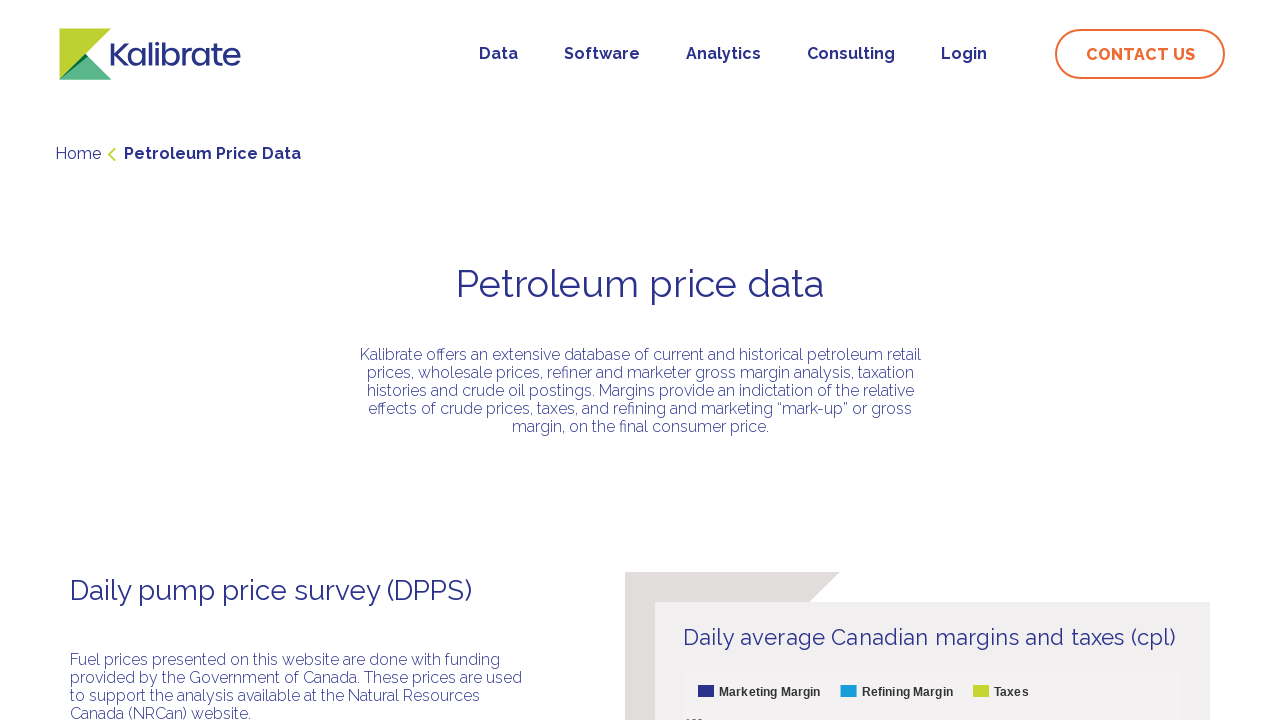

Waited 1 second after Product selection
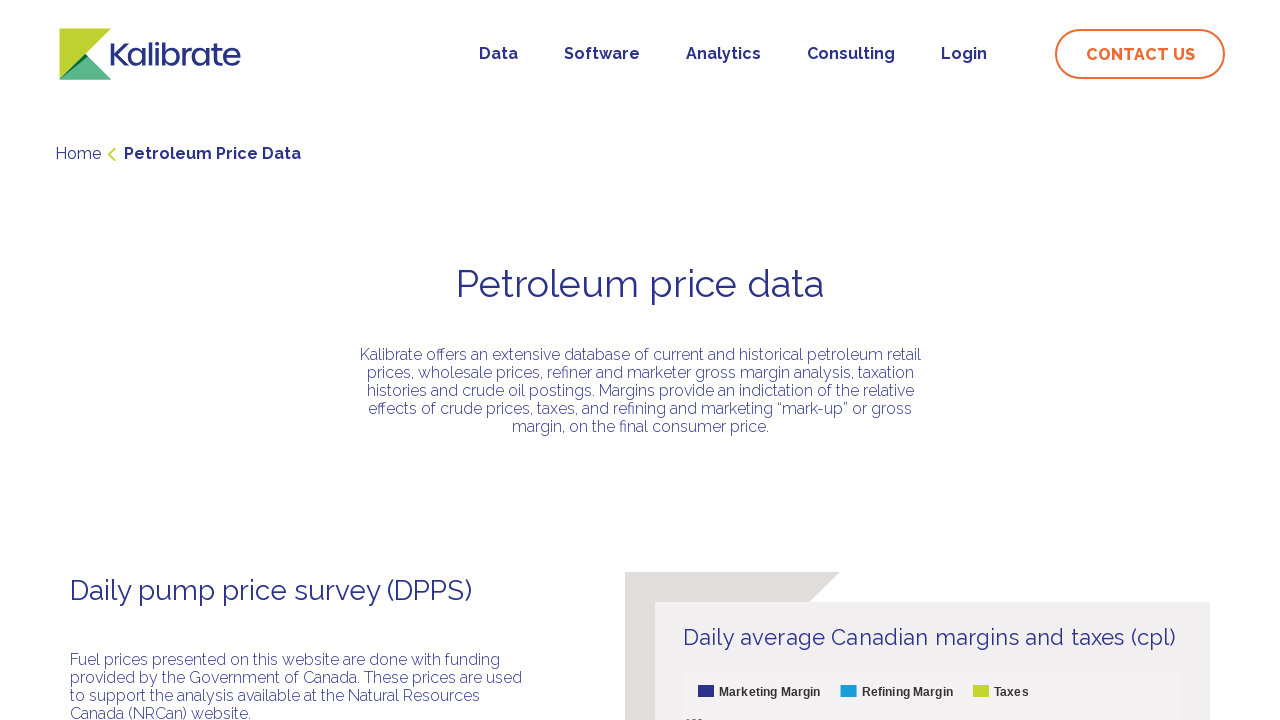

Selected Report Type: Wholesale on #ReportType
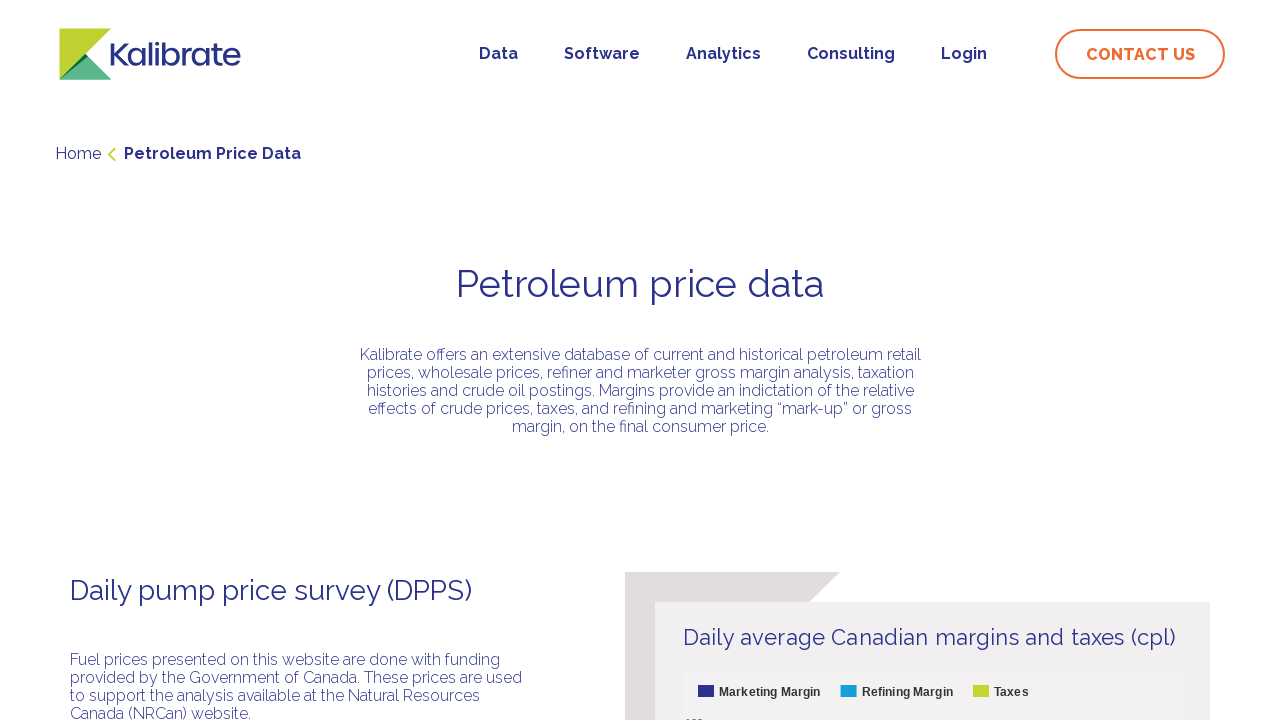

Waited 1 second after Report Type selection
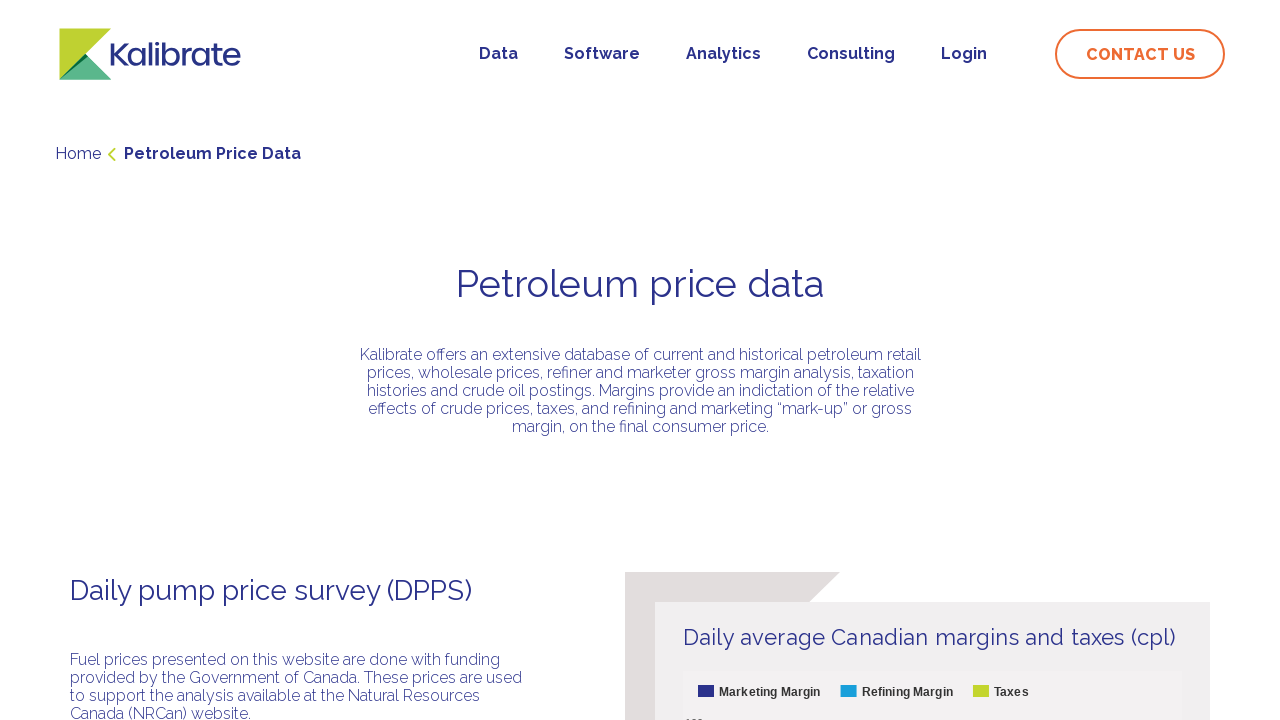

Selected Frequency: Daily on #Frequency
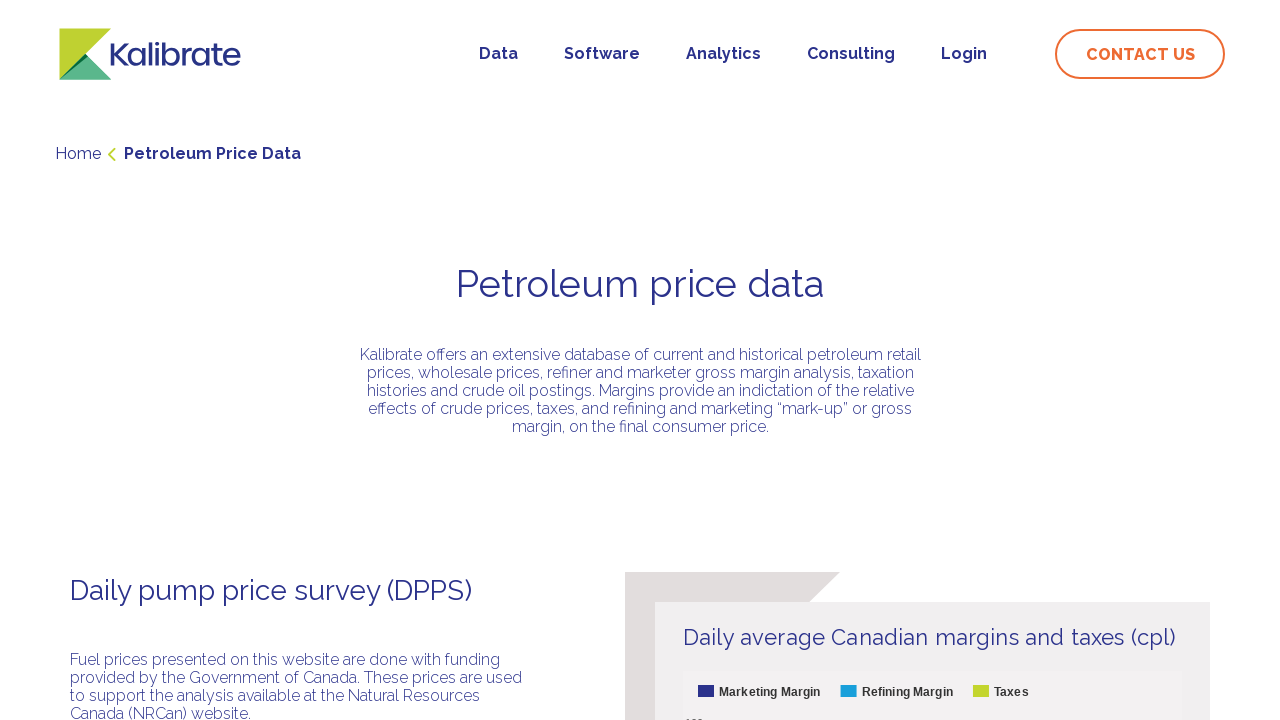

Waited 1 second after Frequency selection
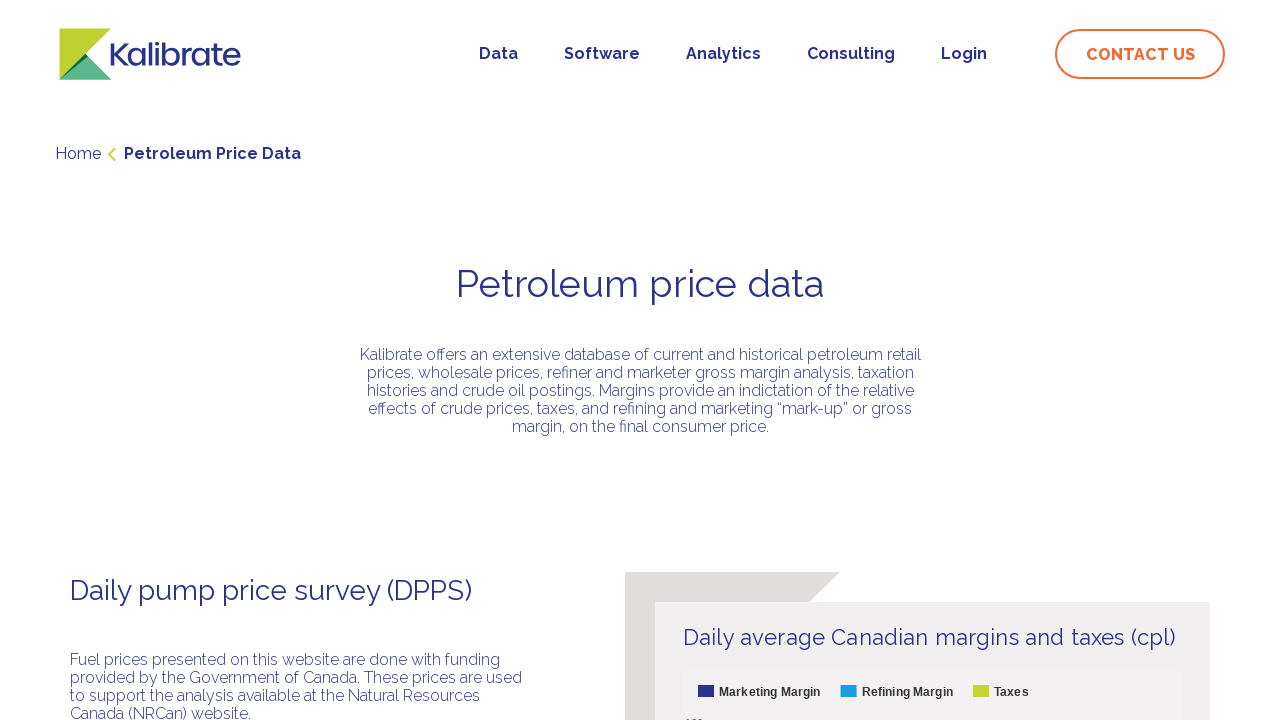

Selected Year: 2024 on #Year
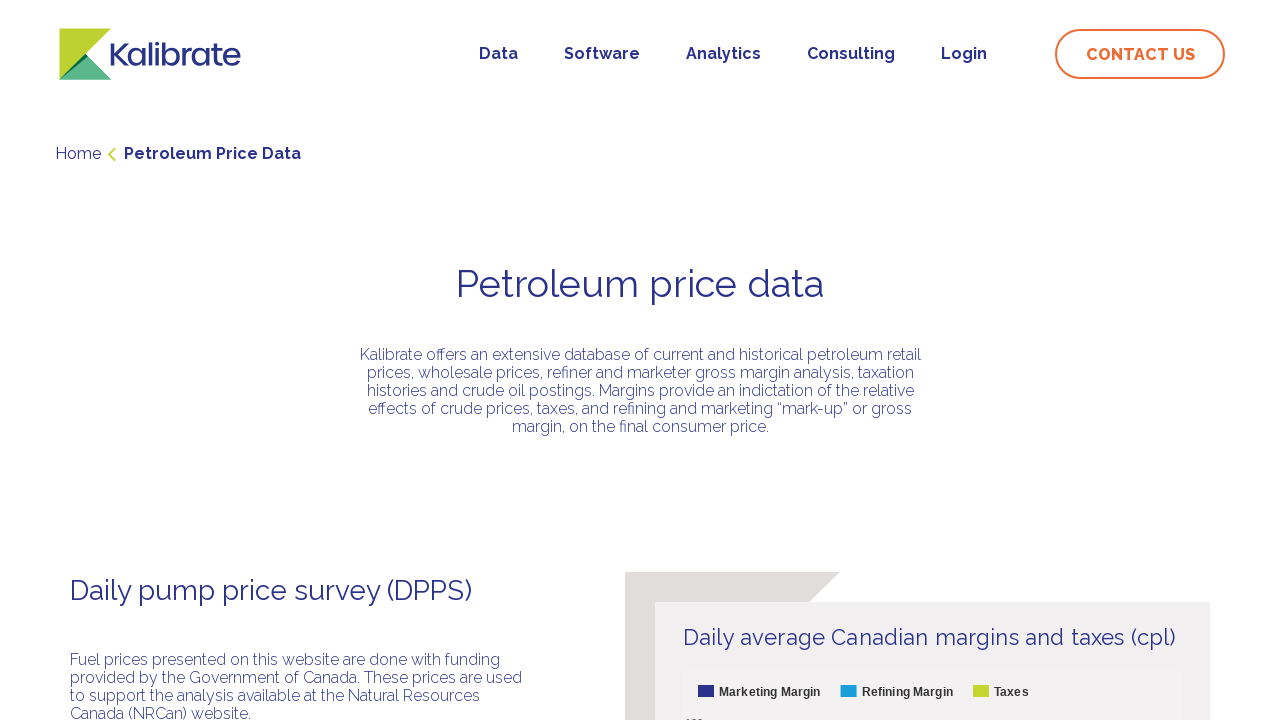

Waited 1 second after Year selection
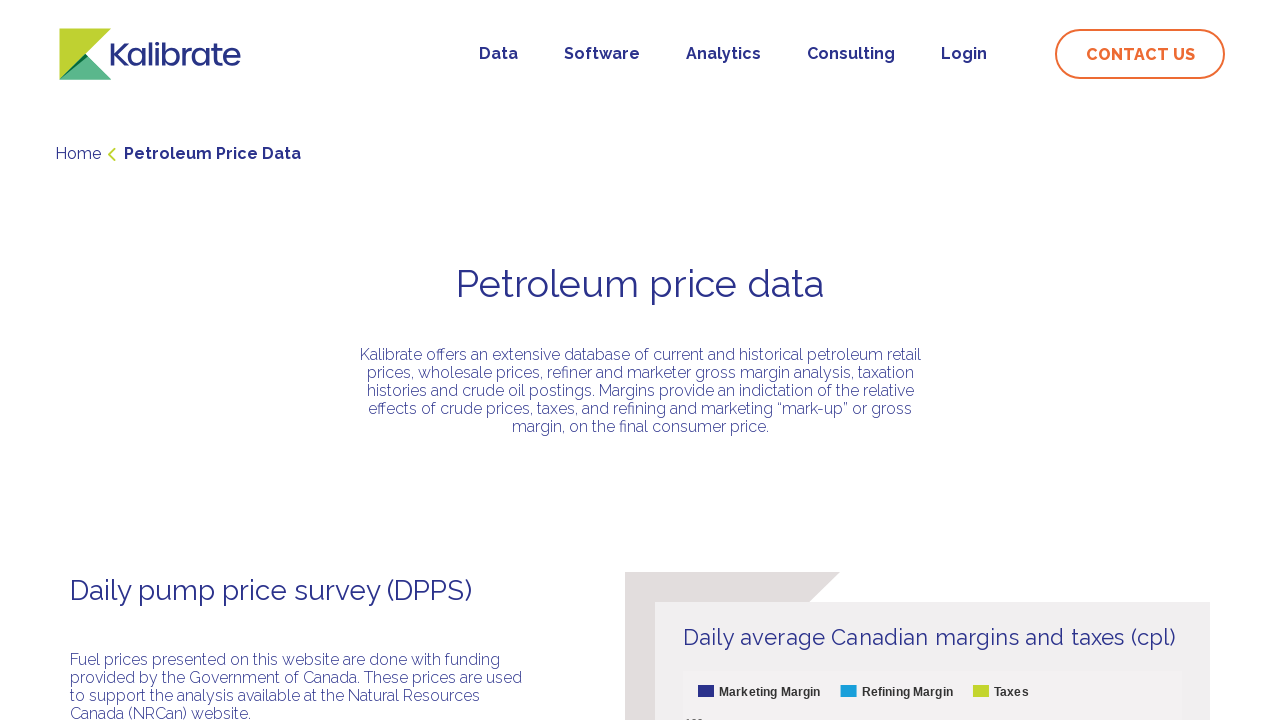

Selected Report Generation Type: Excel on #ReportGenerationType
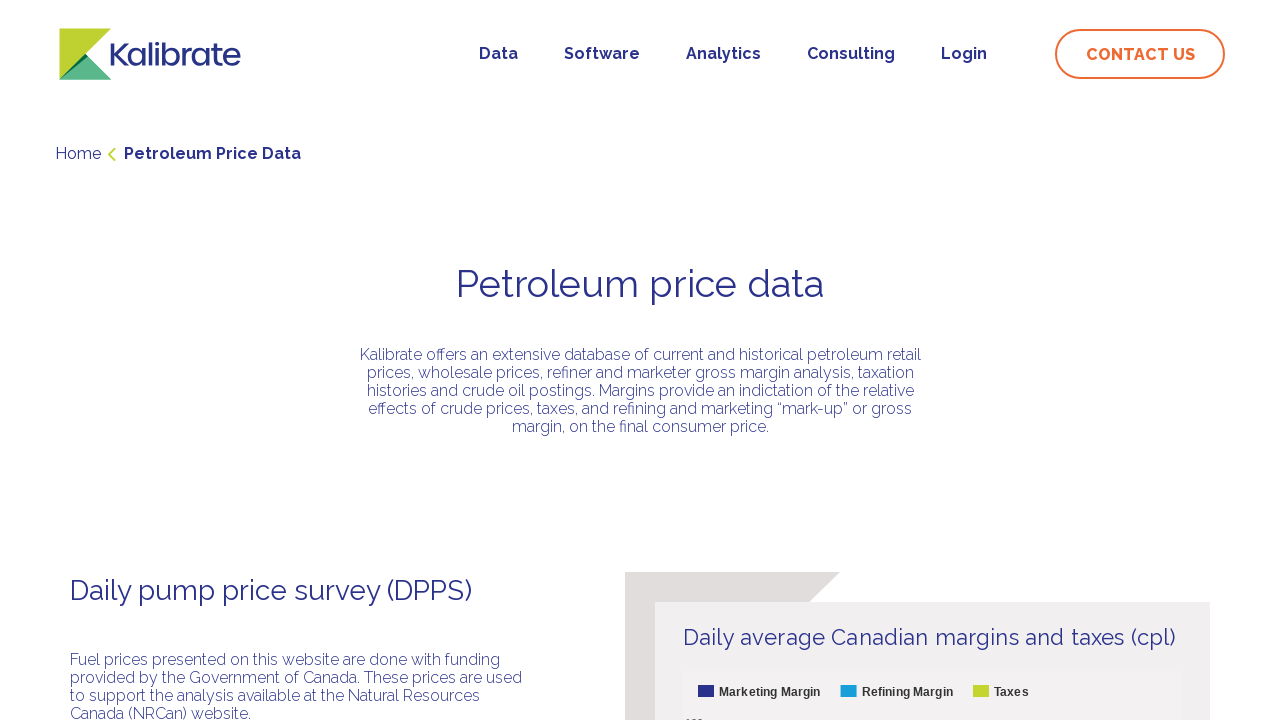

Waited 1 second after Report Generation Type selection
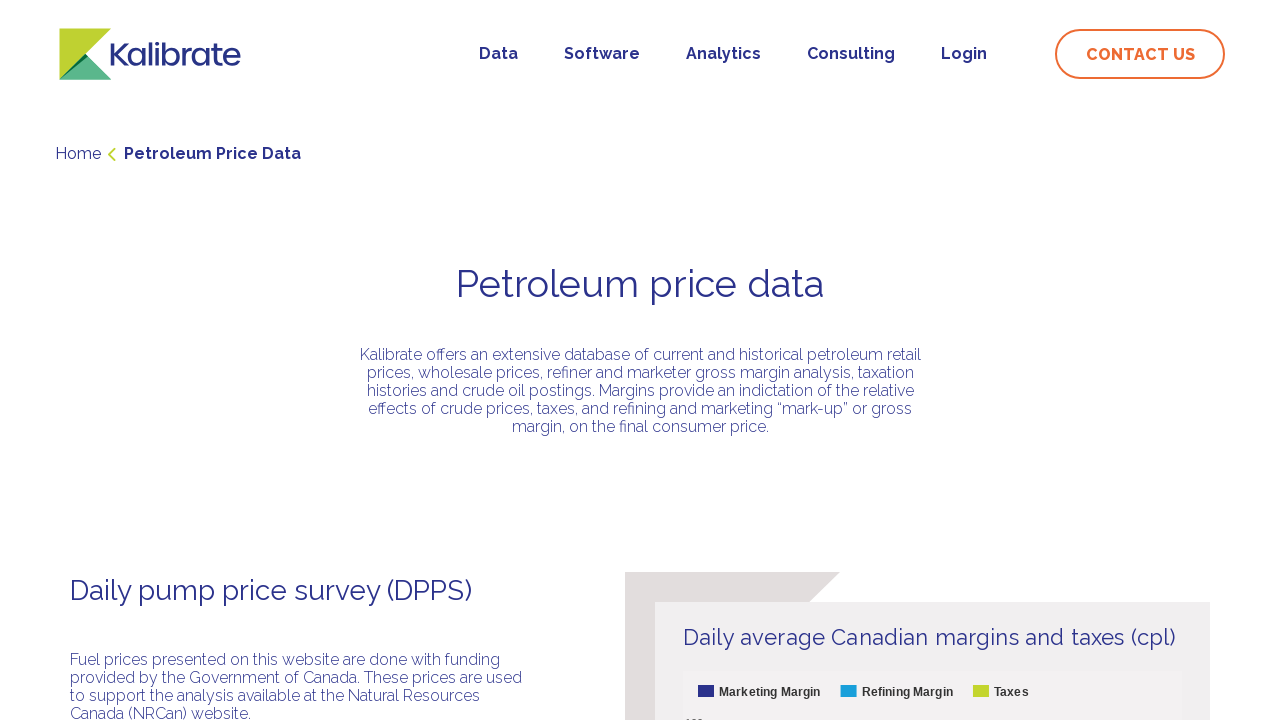

Clicked Generate Report button for configuration: Diesel/Wholesale/Daily/Current year/Excel at (1123, 361) on #GenerateReport
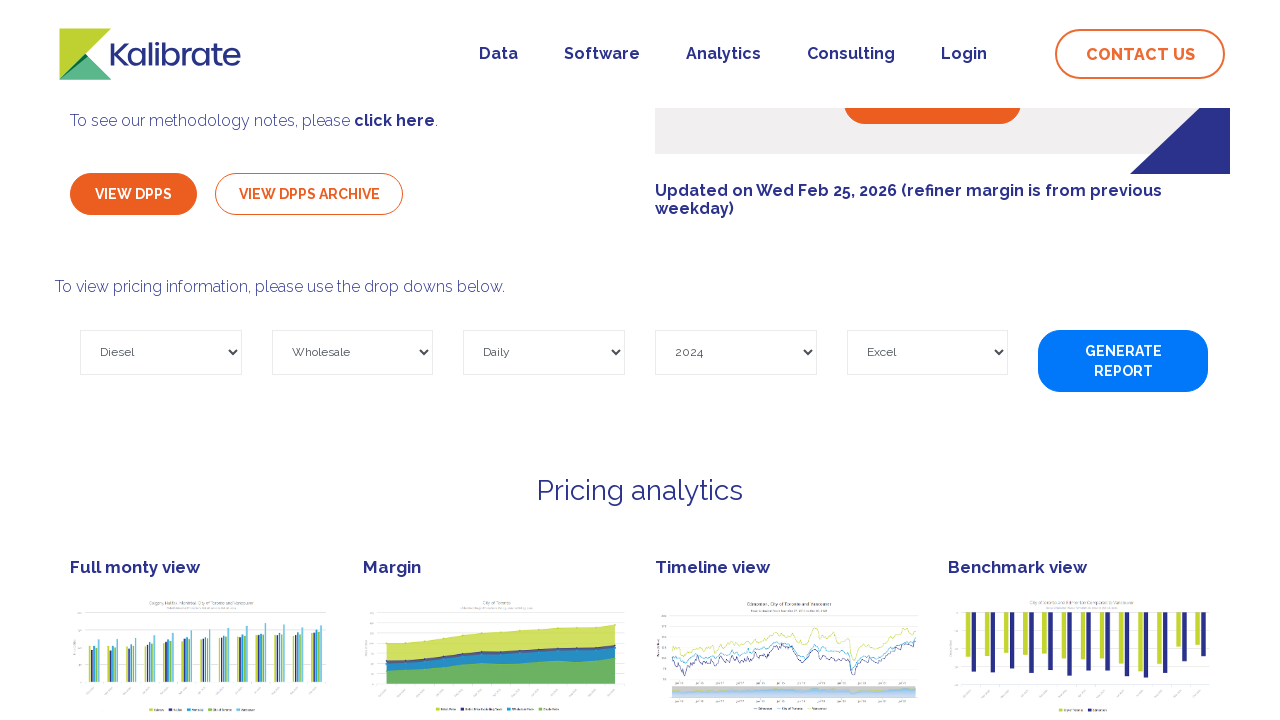

Waited 10 seconds for report generation to complete
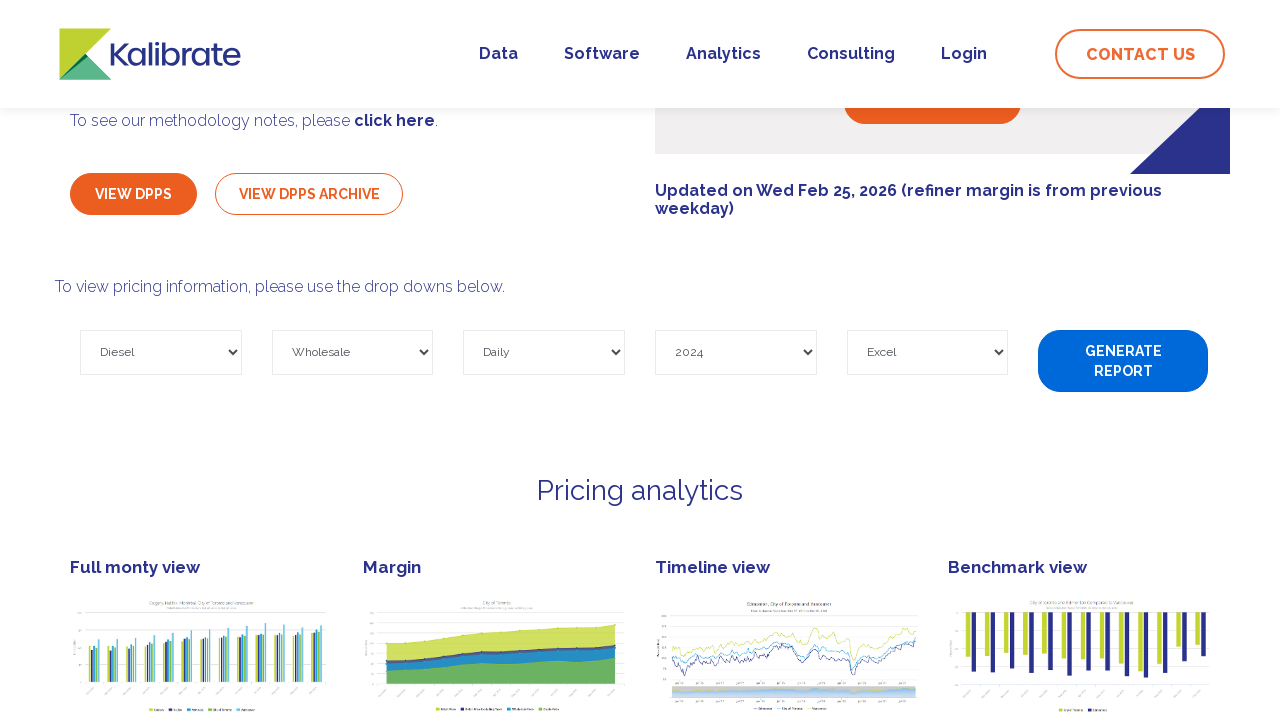

Selected Product: Diesel on #Product
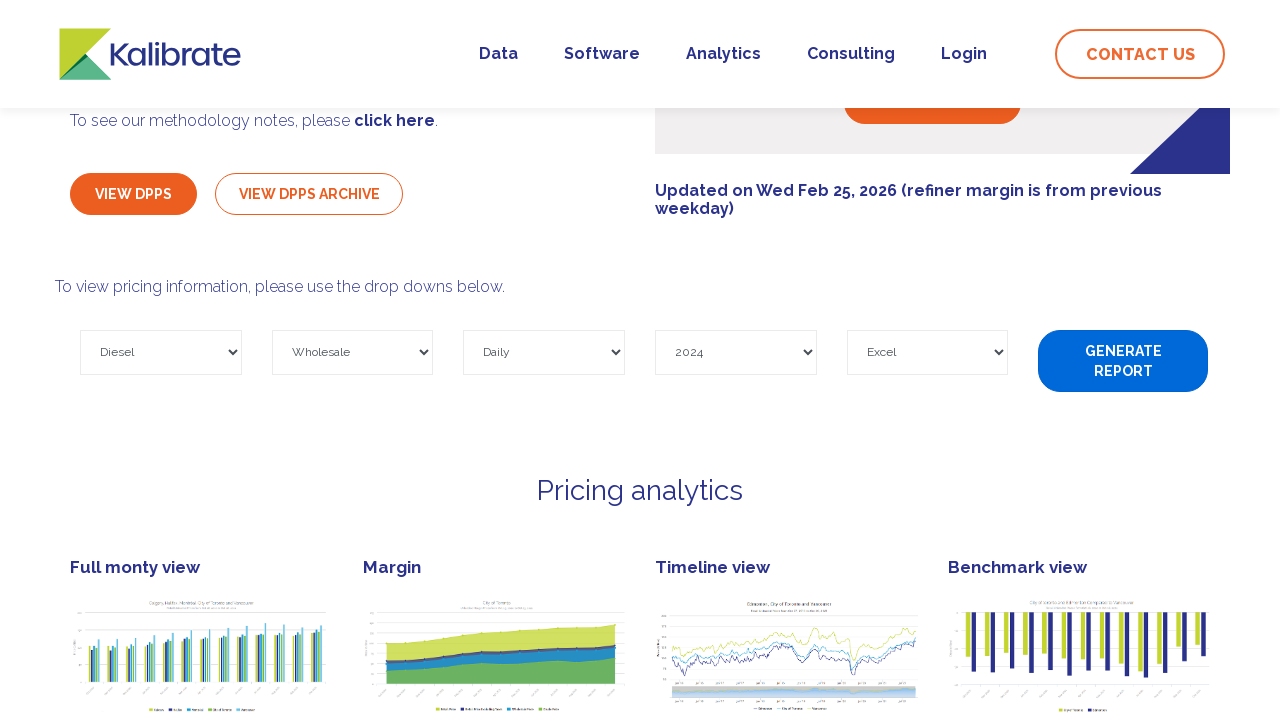

Waited 1 second after Product selection
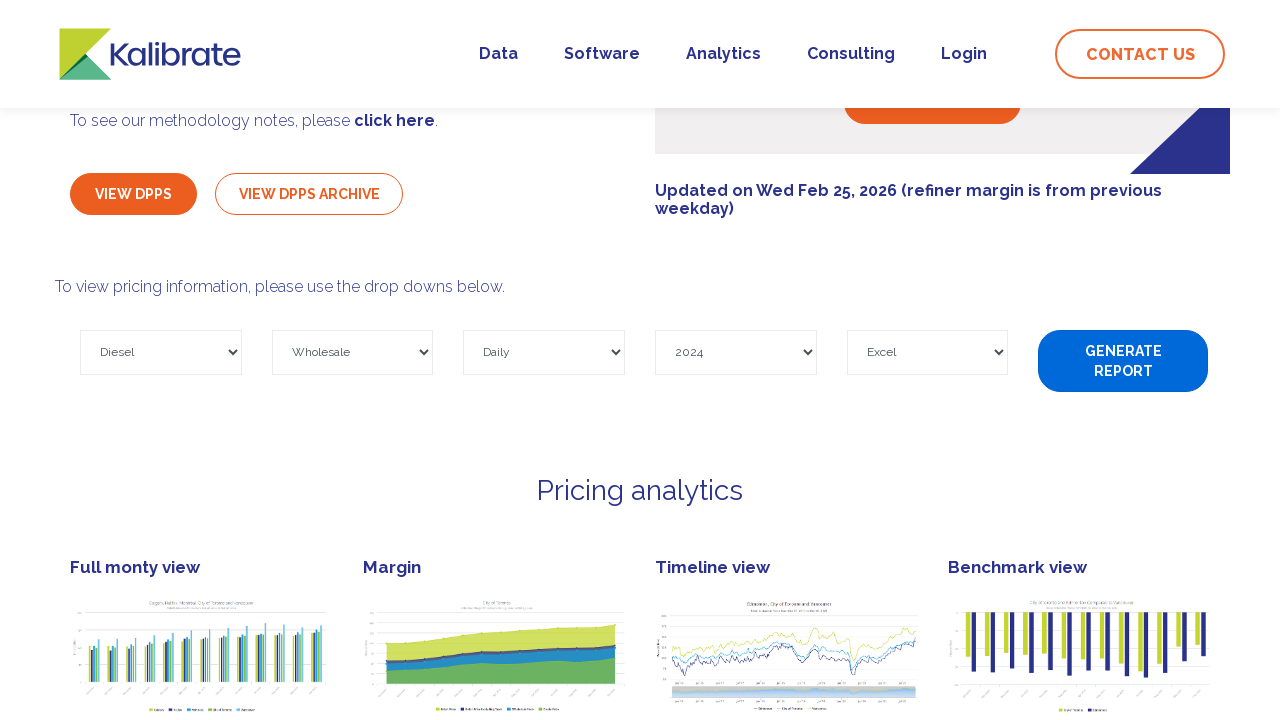

Selected Report Type: Retail on #ReportType
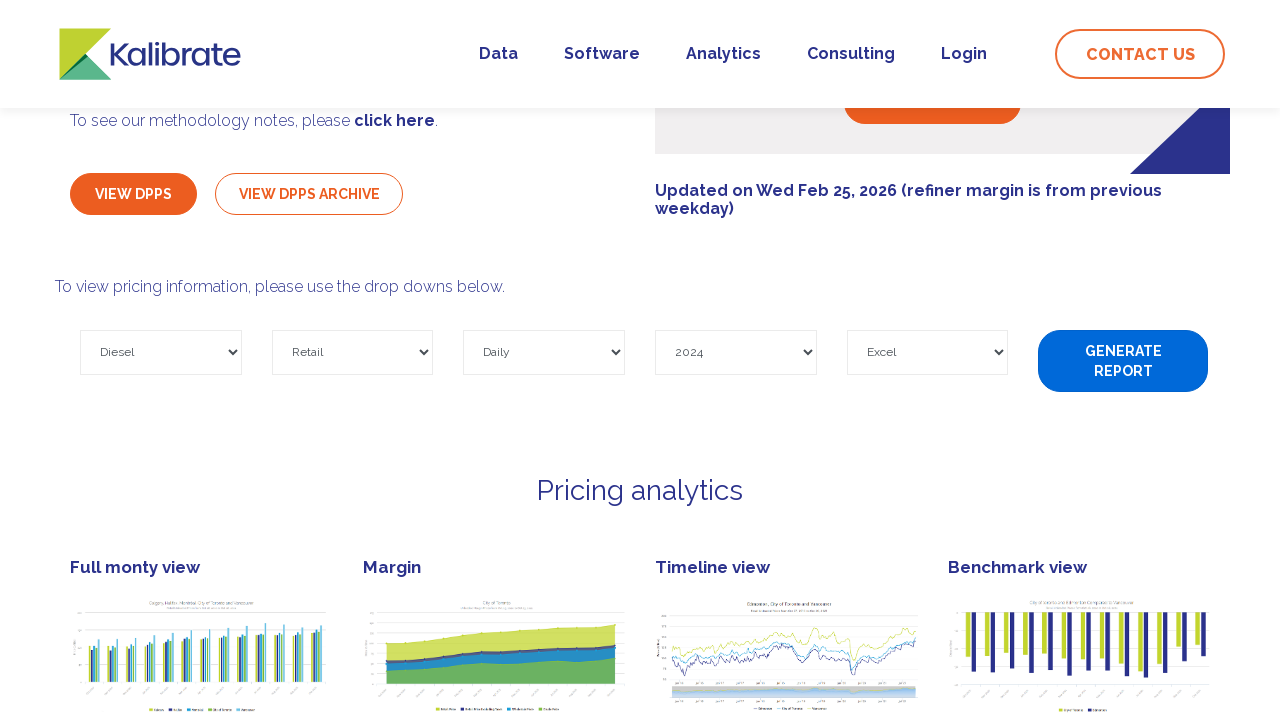

Waited 1 second after Report Type selection
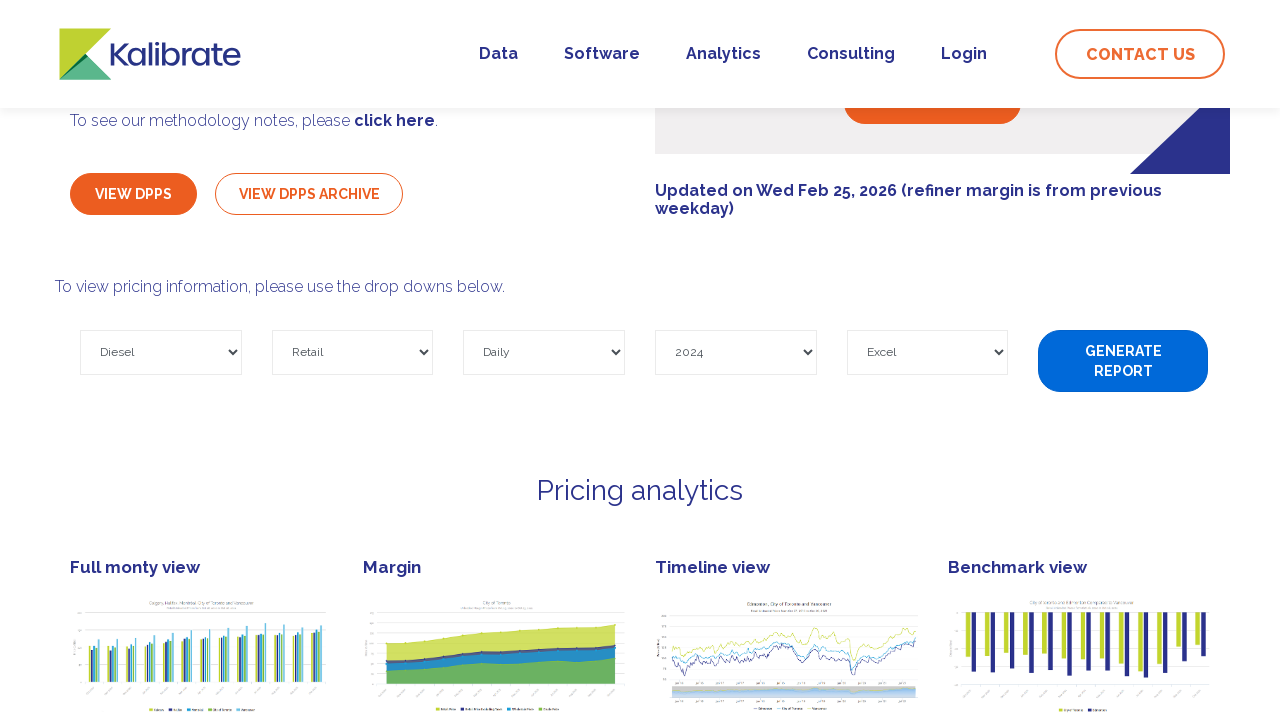

Selected Frequency: Weekly on #Frequency
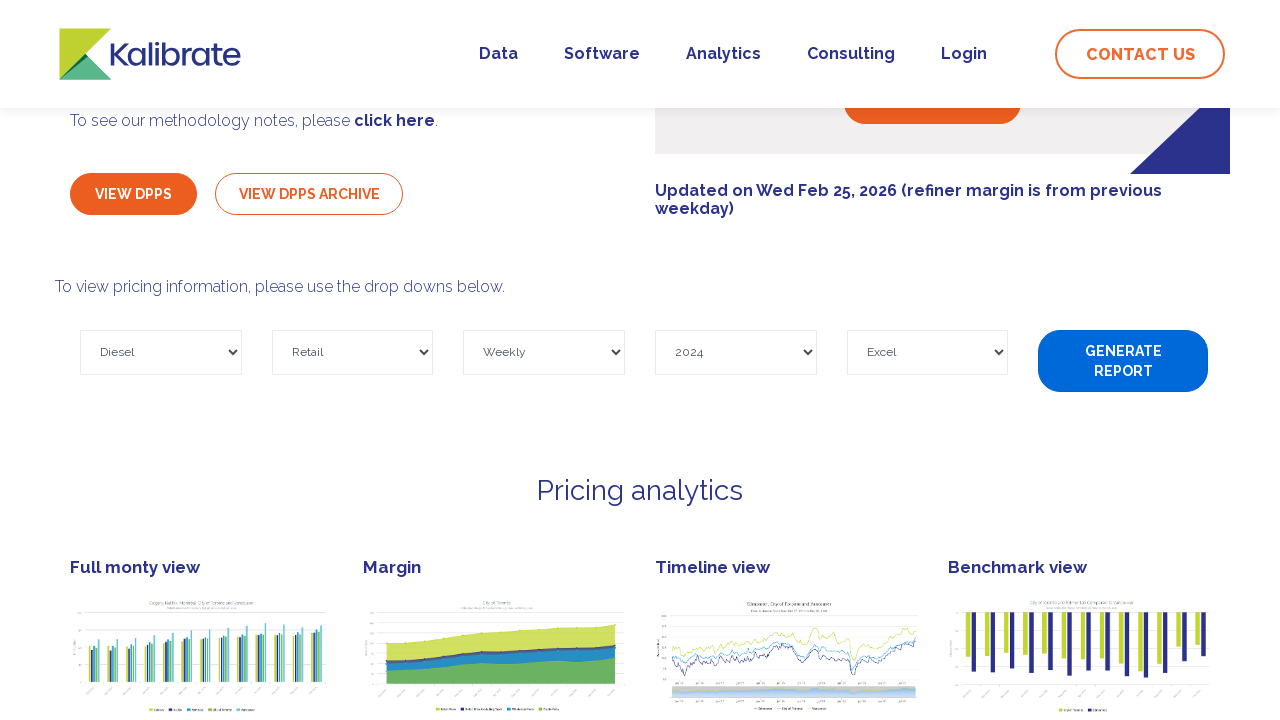

Waited 1 second after Frequency selection
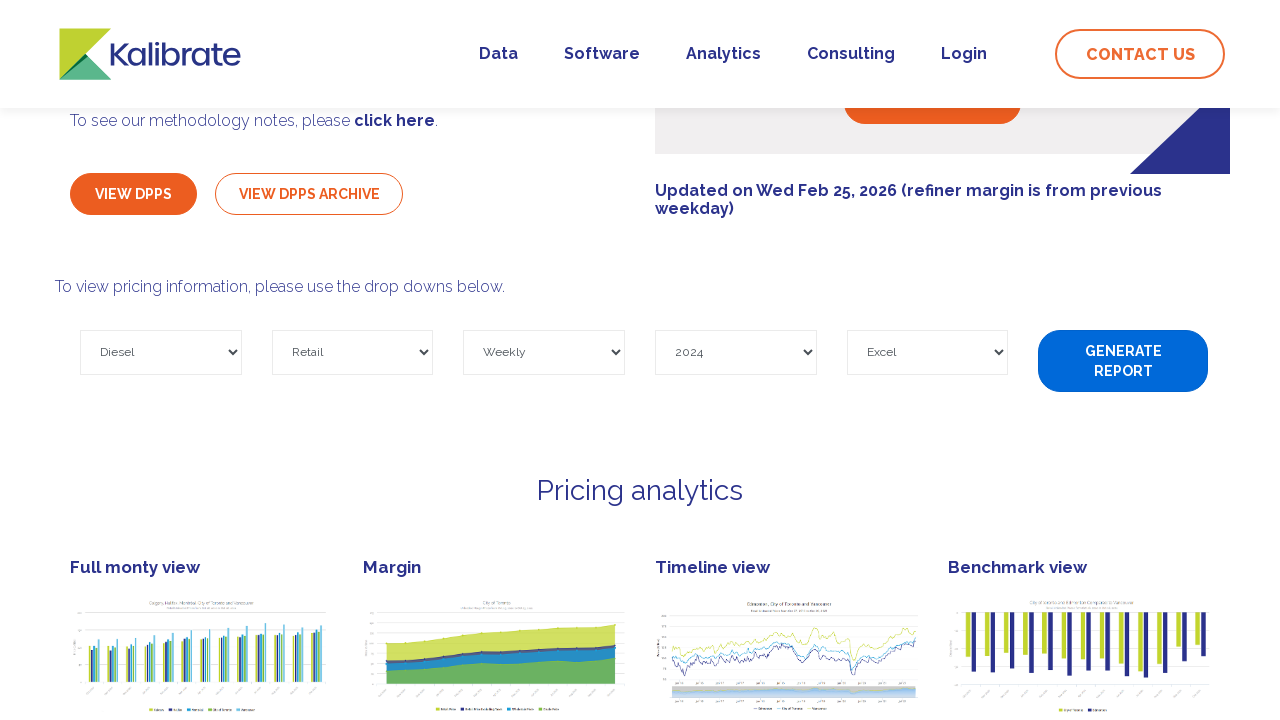

Selected Year: 2024 on #Year
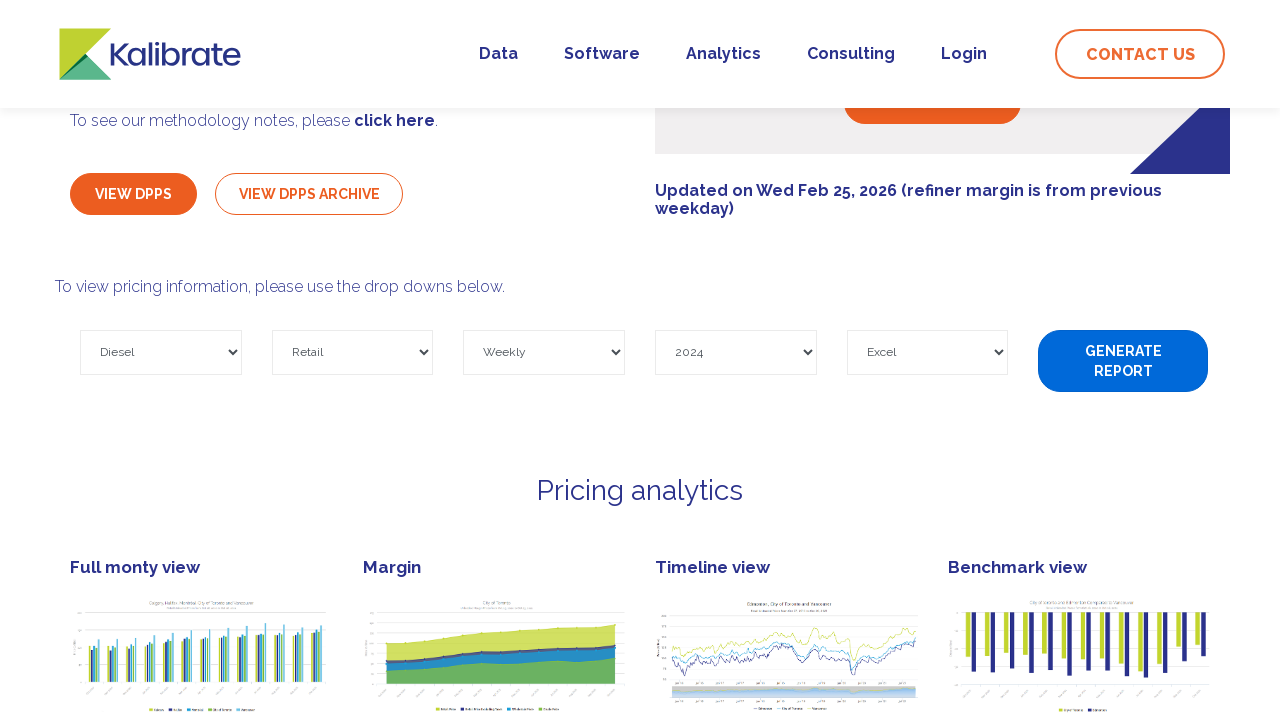

Waited 1 second after Year selection
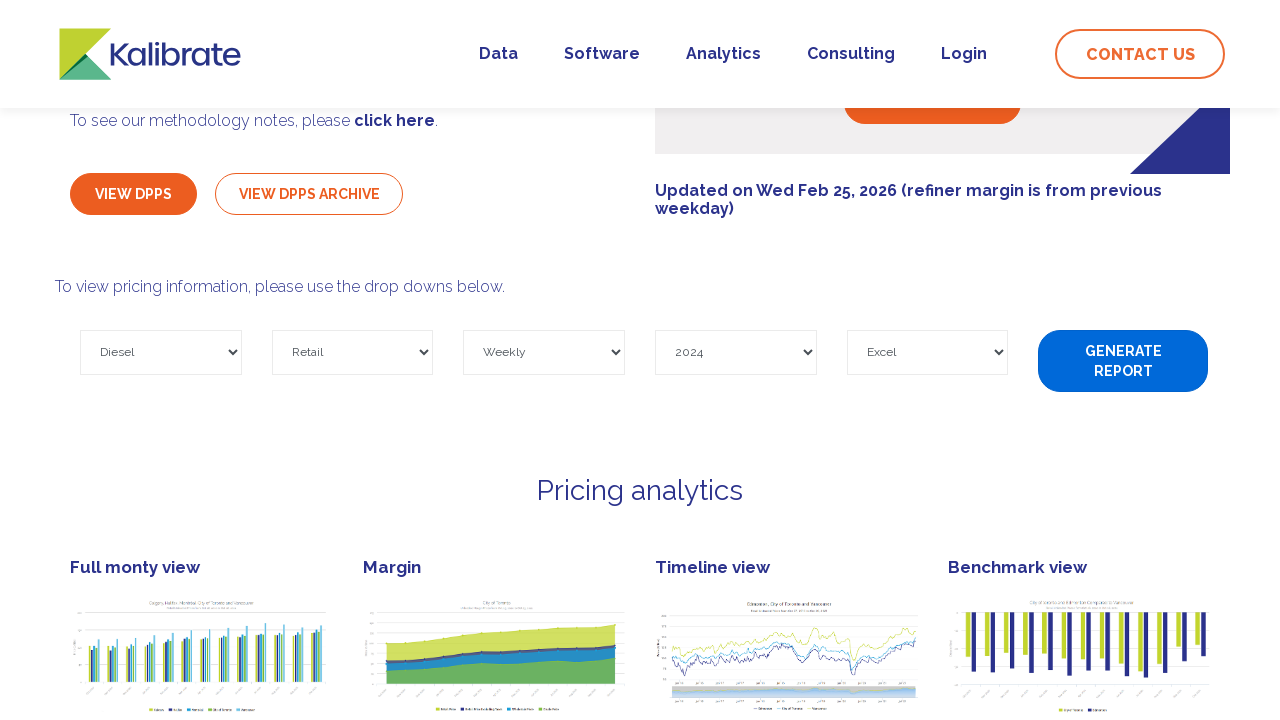

Selected Report Generation Type: Excel on #ReportGenerationType
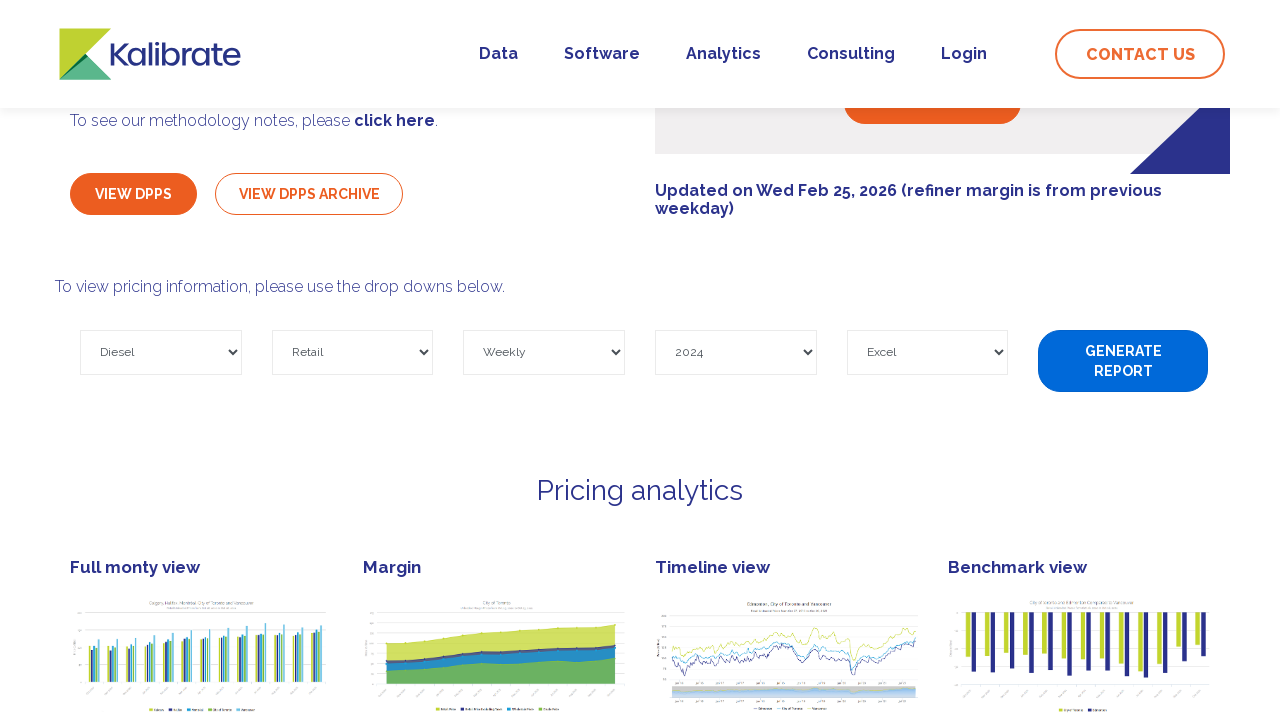

Waited 1 second after Report Generation Type selection
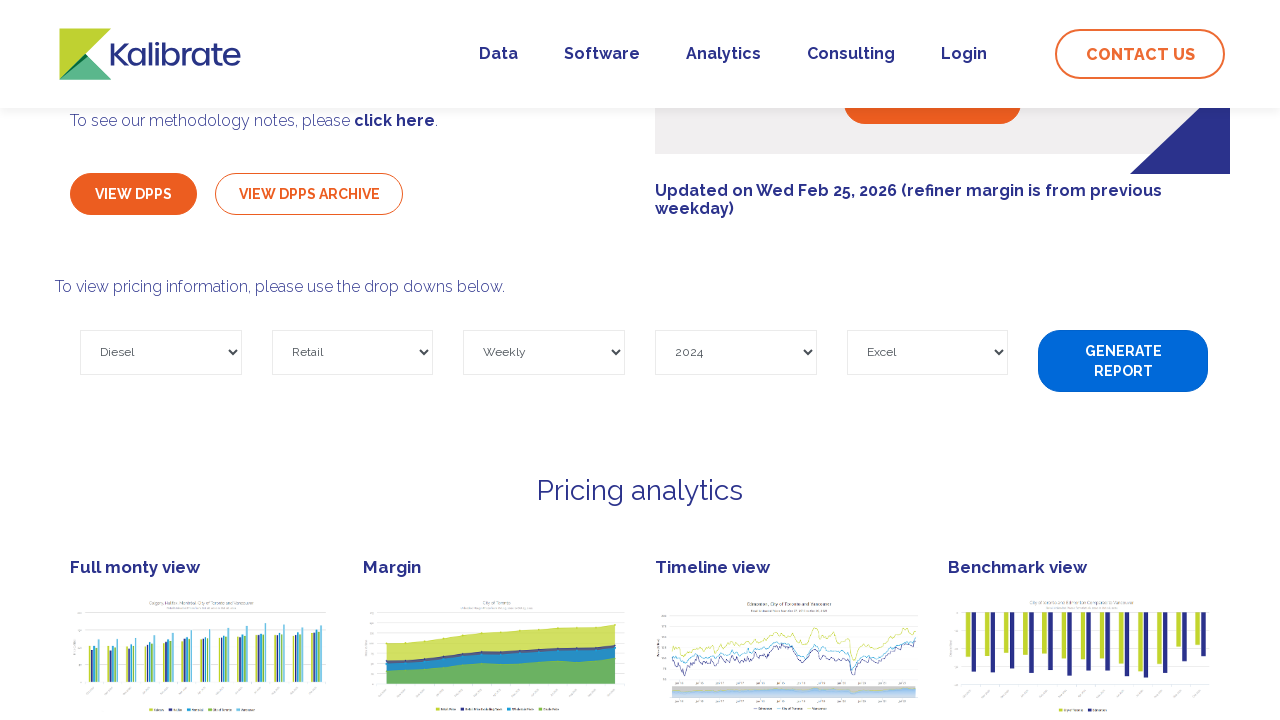

Clicked Generate Report button for configuration: Diesel/Retail/Weekly/Current year/Excel at (1123, 361) on #GenerateReport
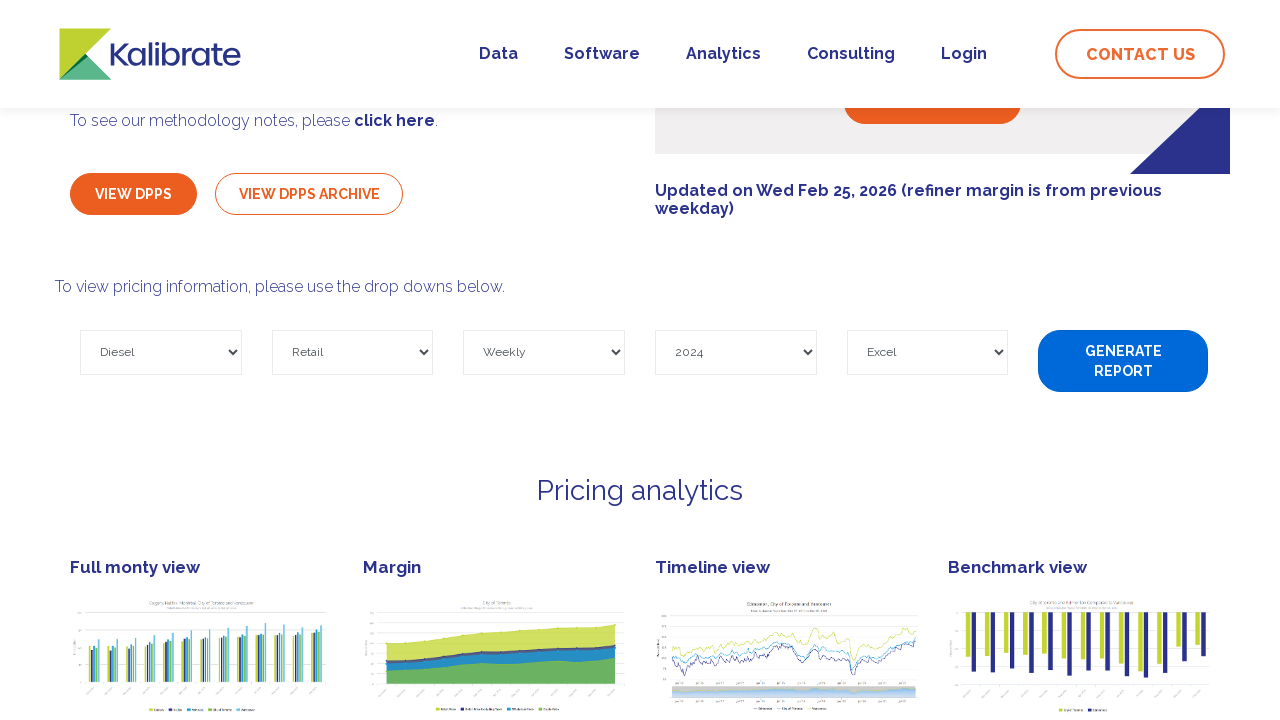

Waited 10 seconds for report generation to complete
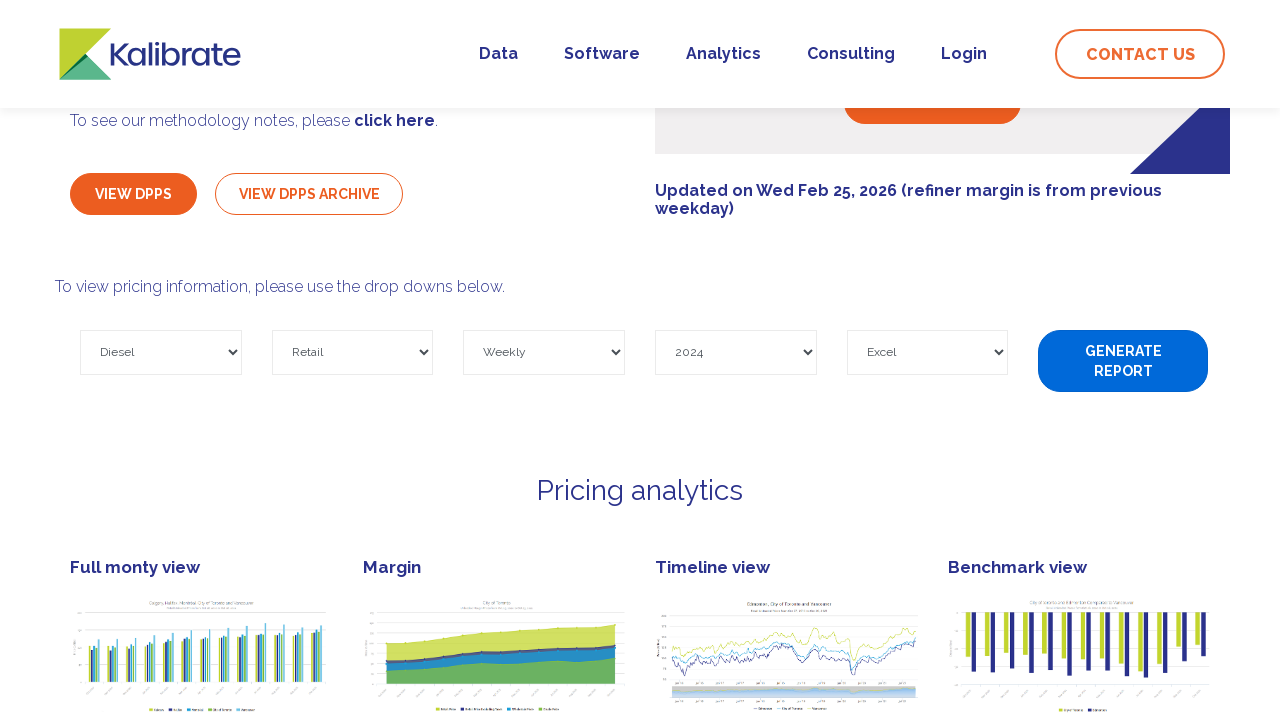

Selected Product: Diesel on #Product
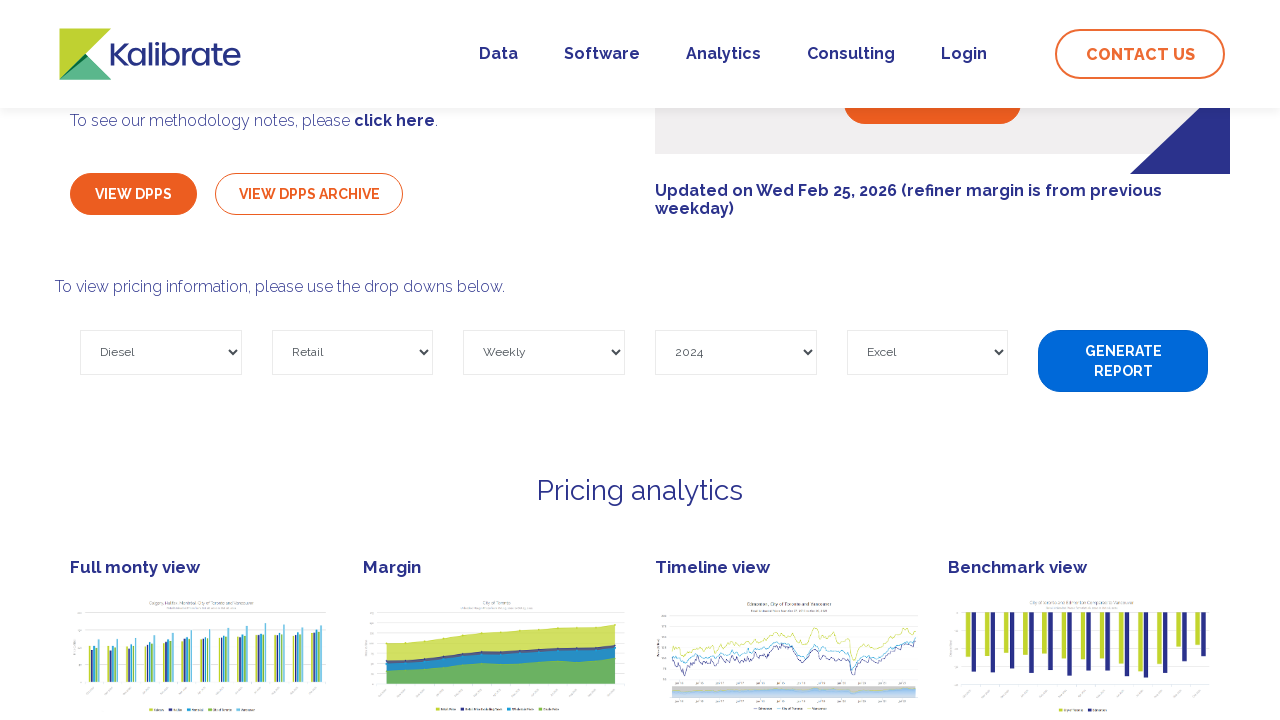

Waited 1 second after Product selection
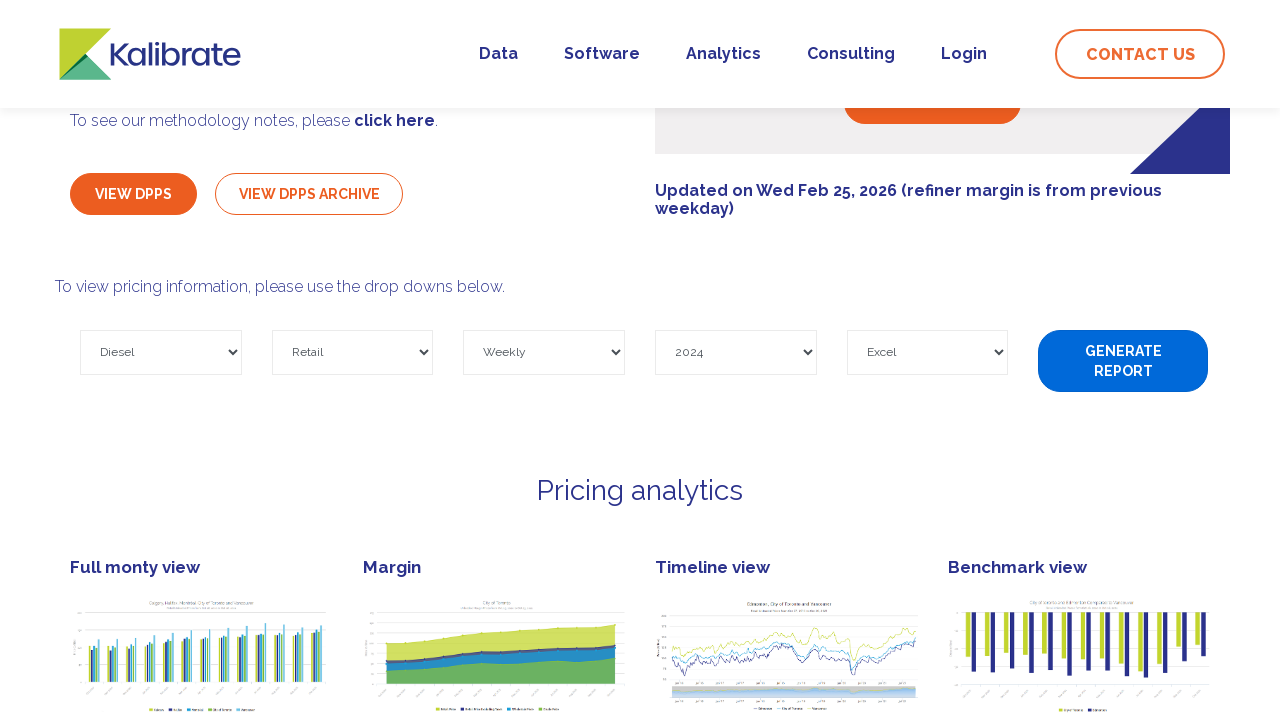

Selected Report Type: Retail excl tax on #ReportType
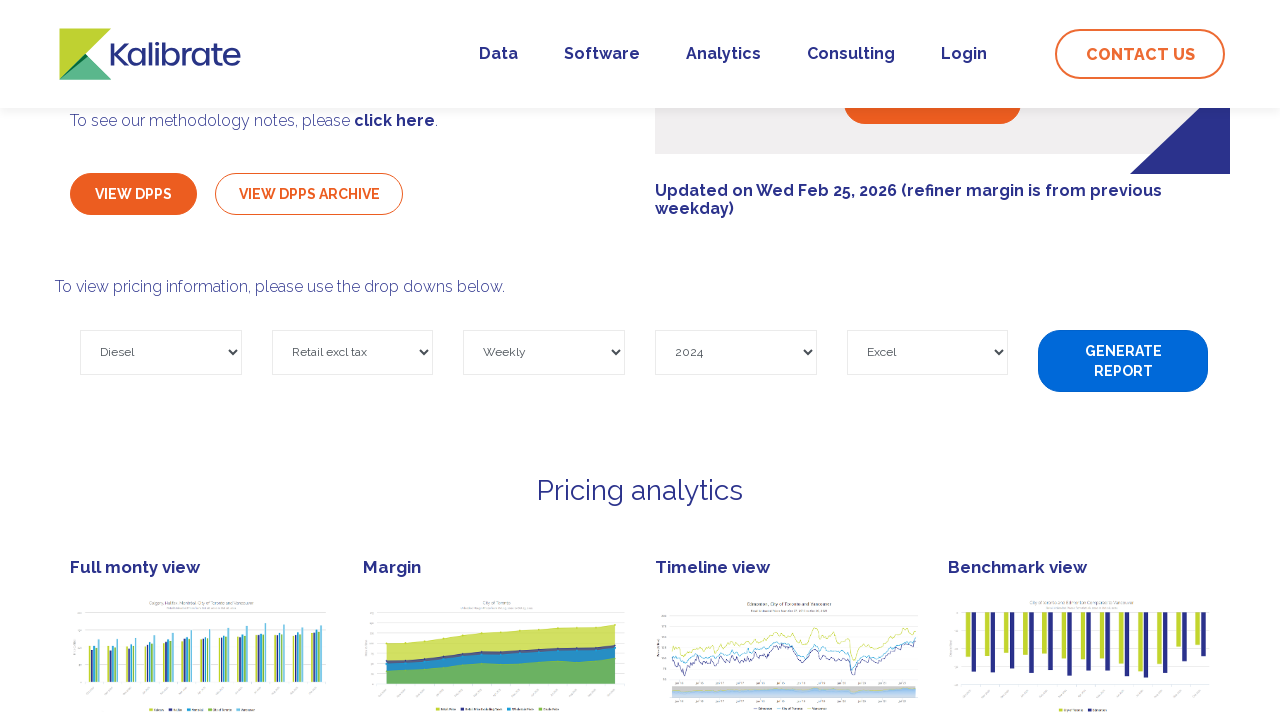

Waited 1 second after Report Type selection
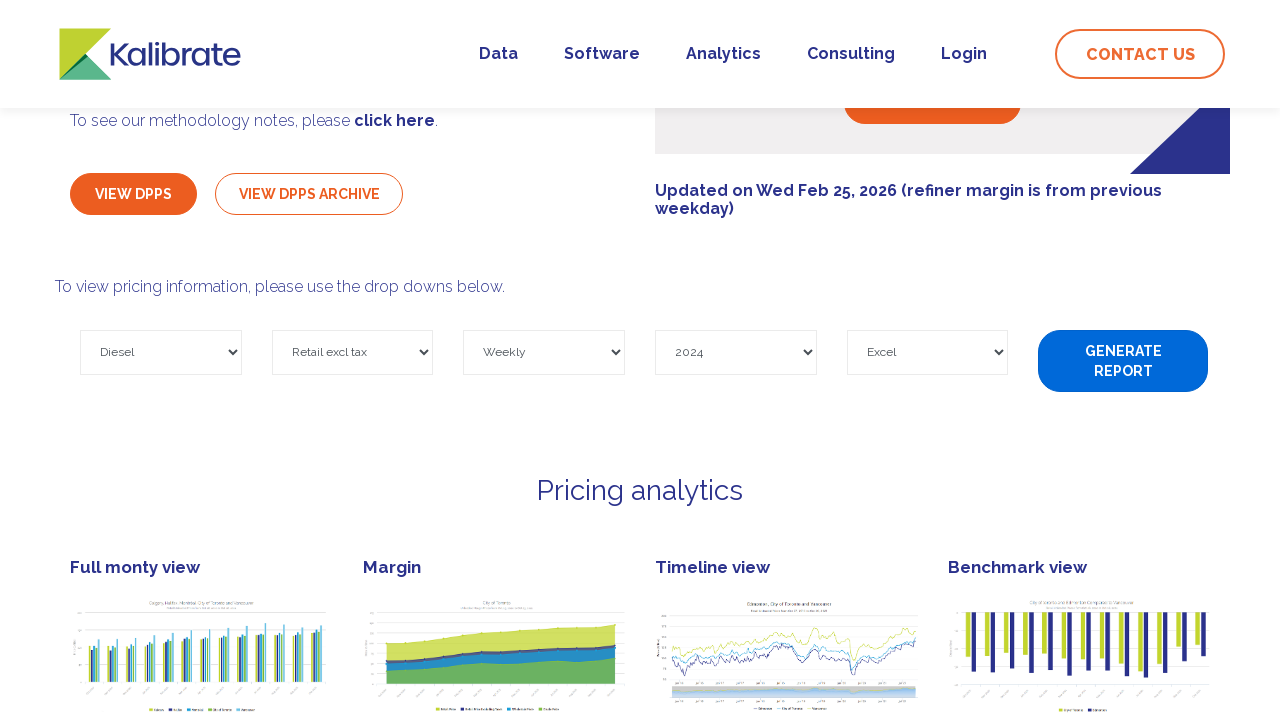

Selected Frequency: Weekly on #Frequency
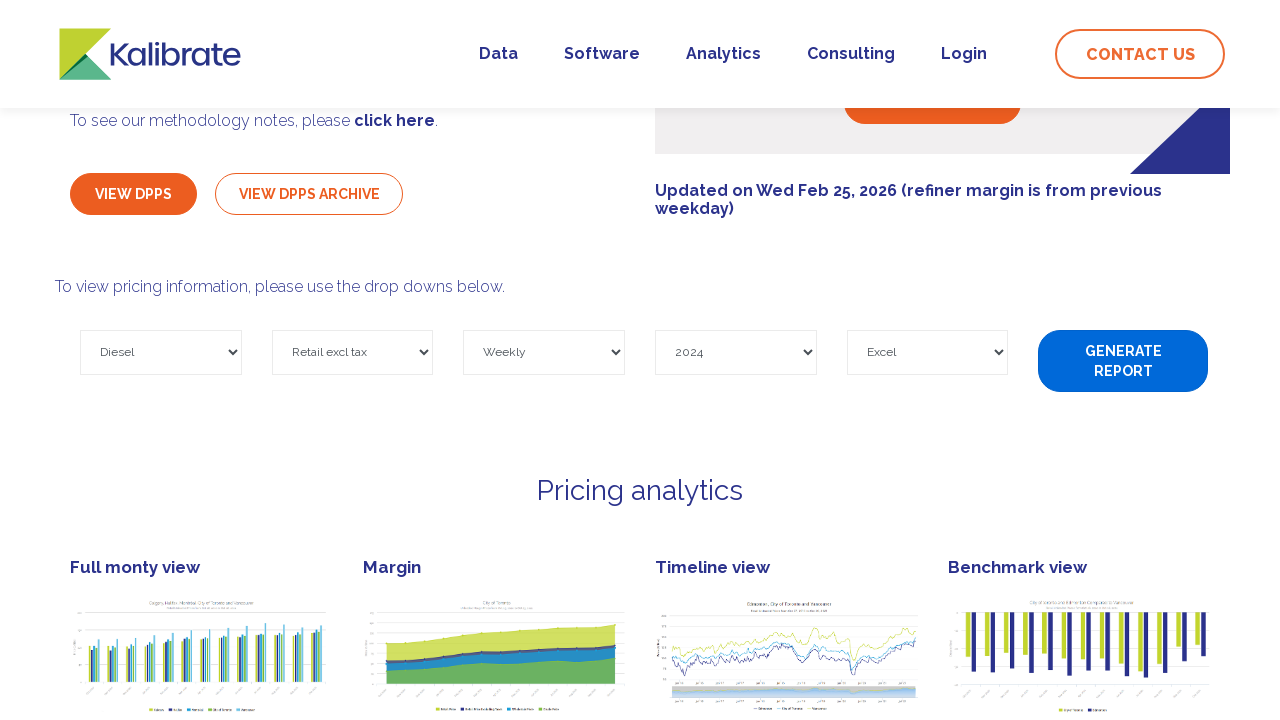

Waited 1 second after Frequency selection
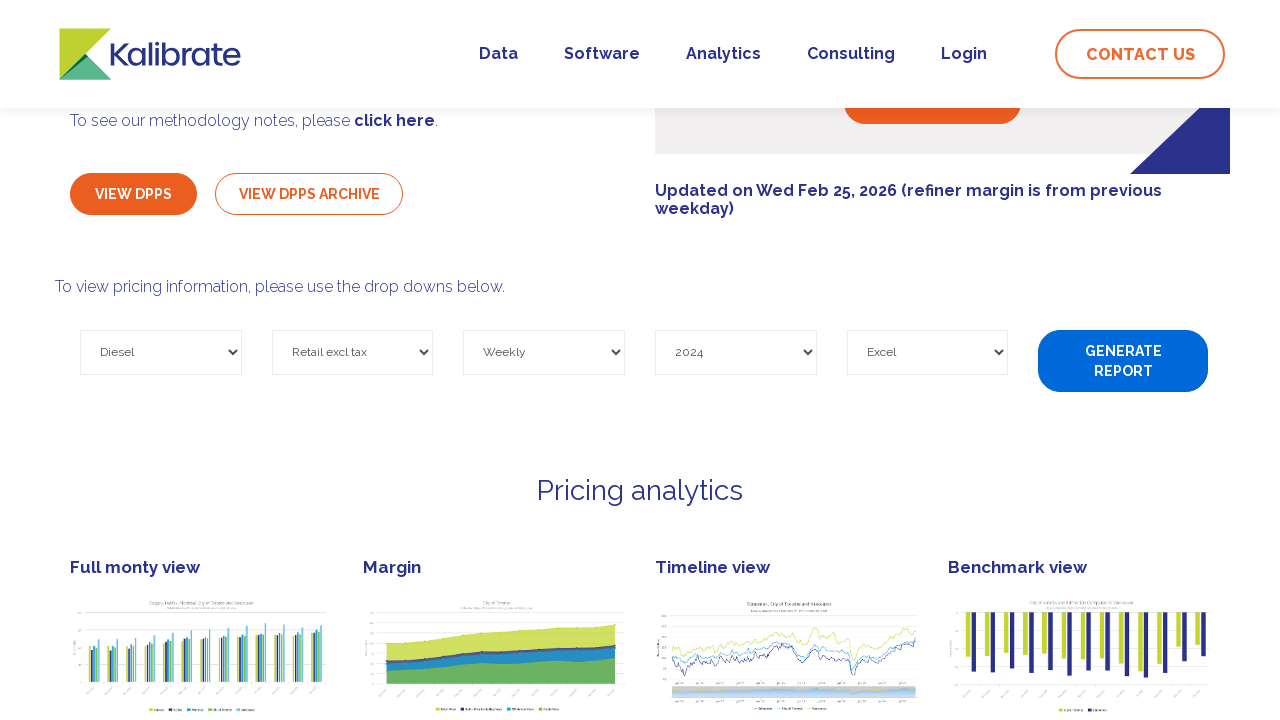

Selected Year: 2024 on #Year
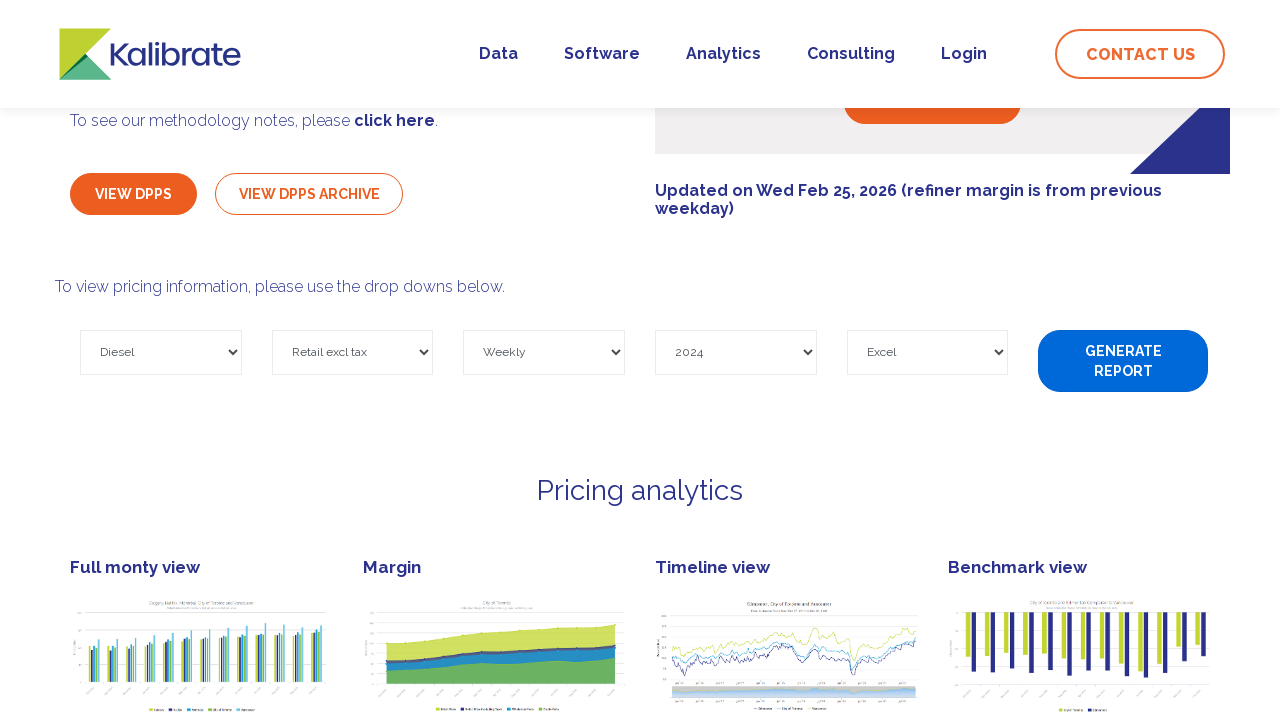

Waited 1 second after Year selection
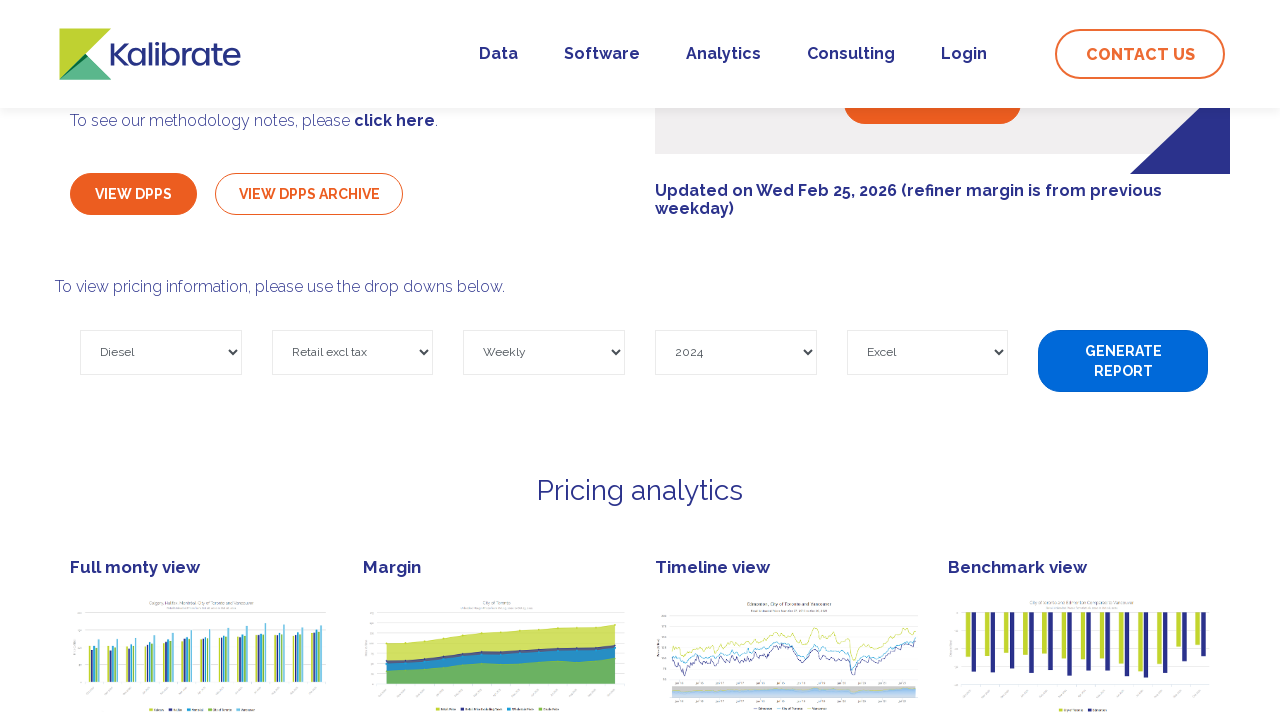

Selected Report Generation Type: Excel on #ReportGenerationType
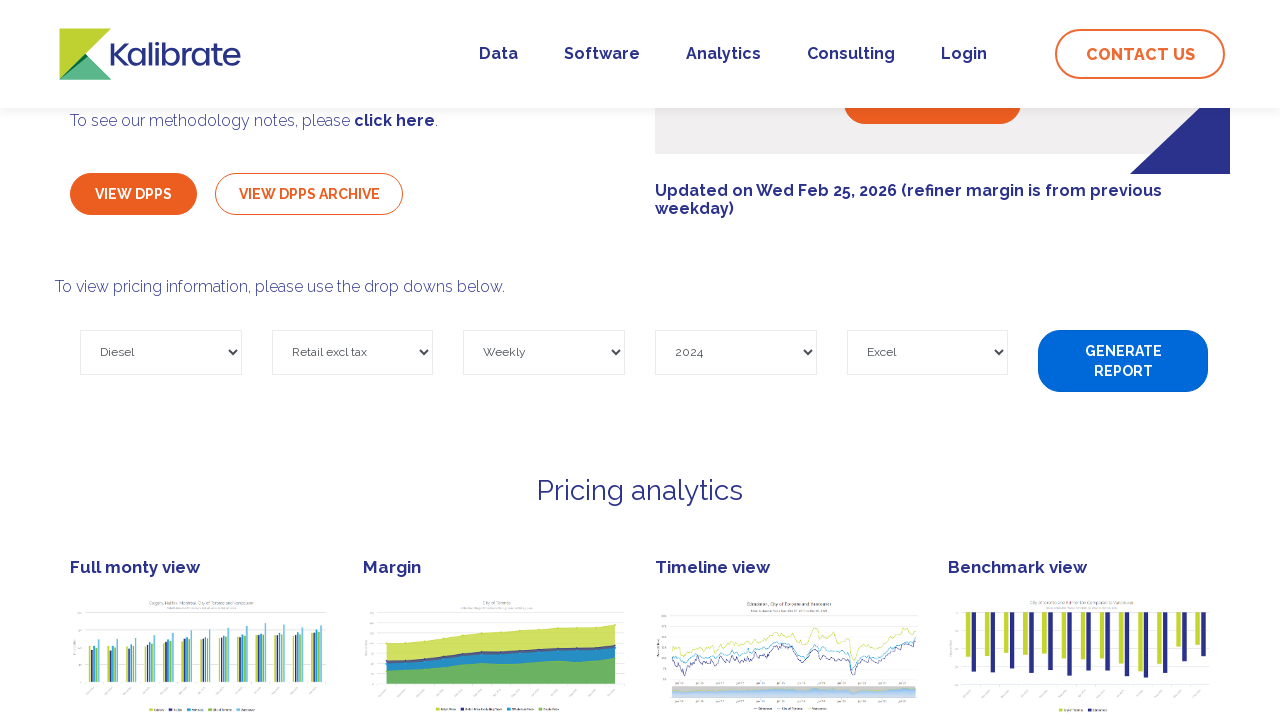

Waited 1 second after Report Generation Type selection
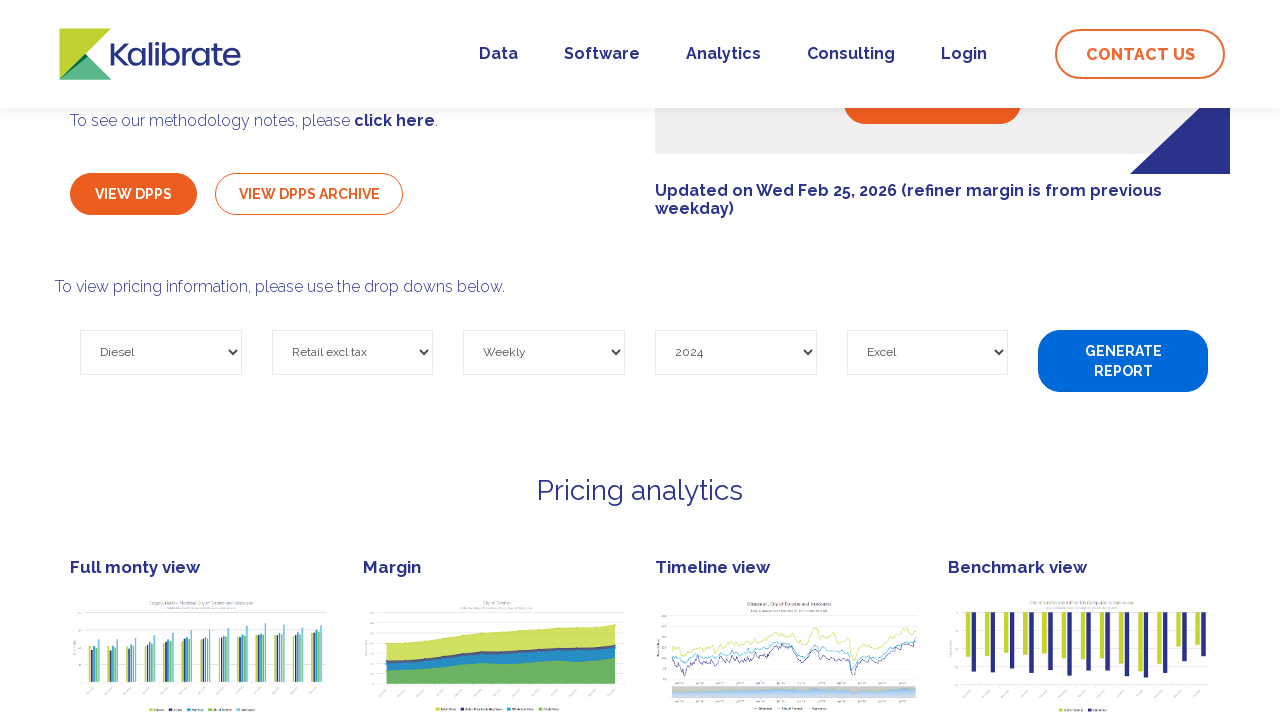

Clicked Generate Report button for configuration: Diesel/Retail excl tax/Weekly/Current year/Excel at (1123, 361) on #GenerateReport
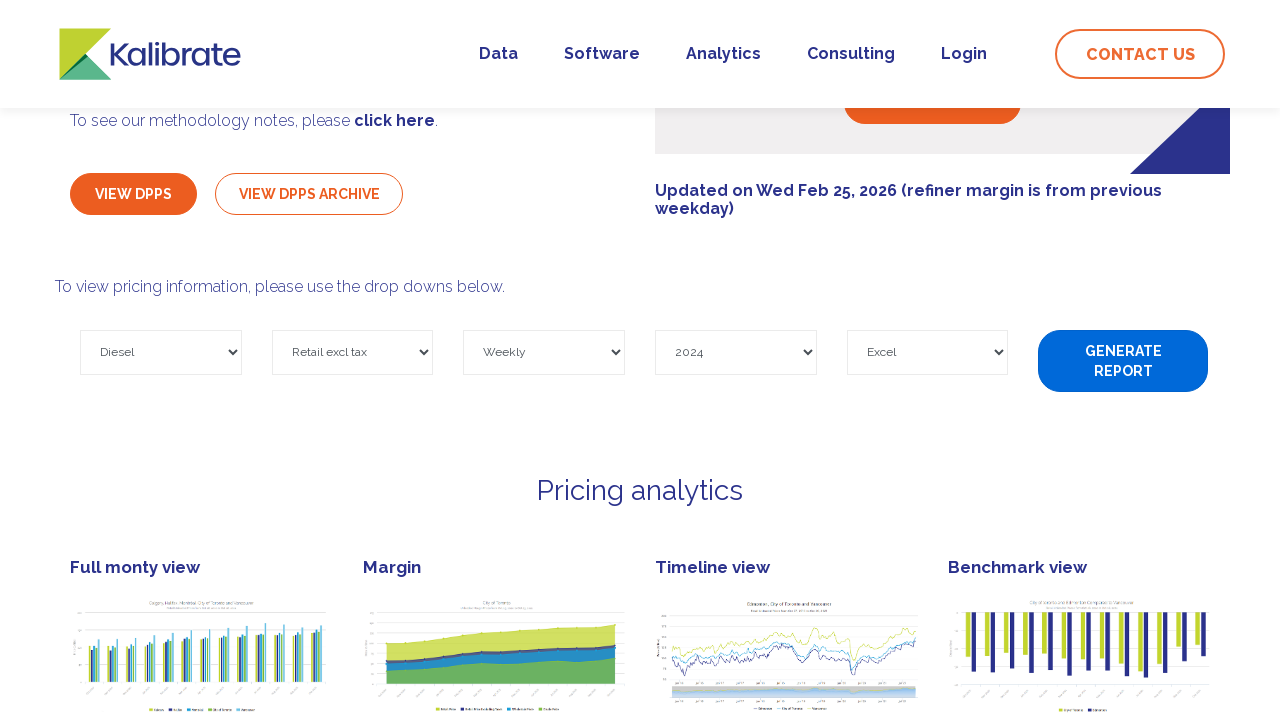

Waited 10 seconds for report generation to complete
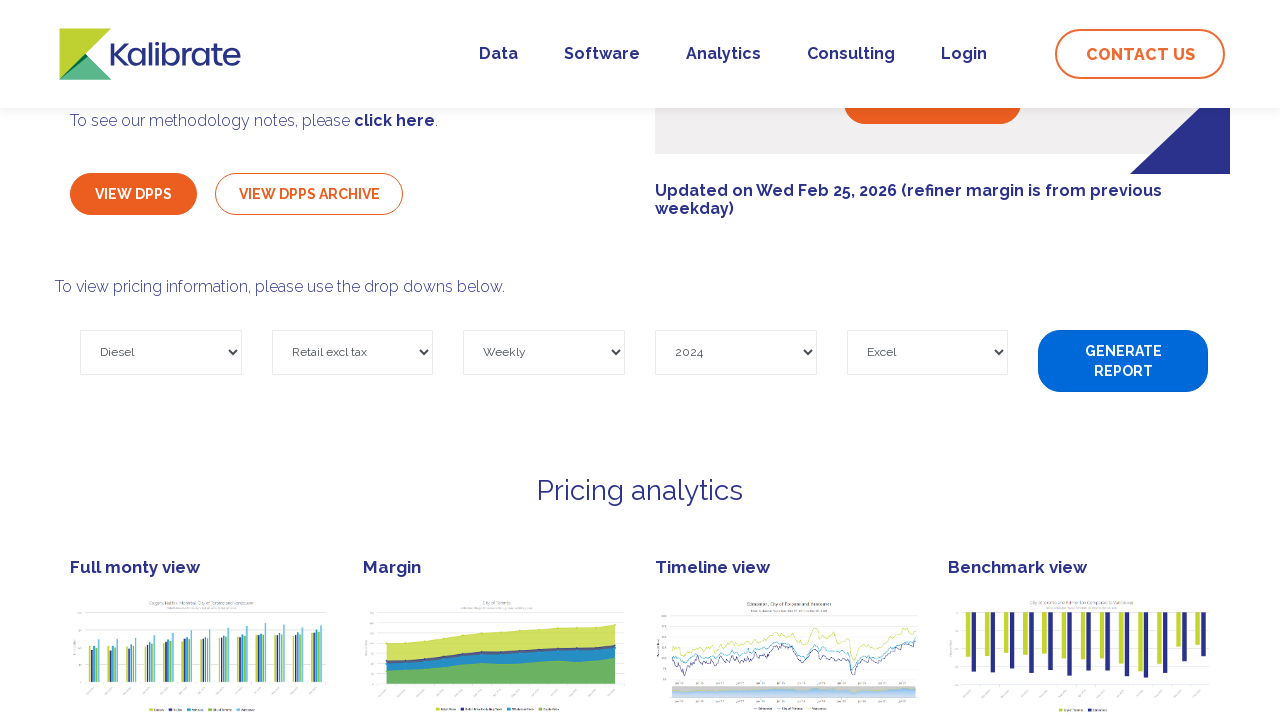

Selected Product: Taxation on #Product
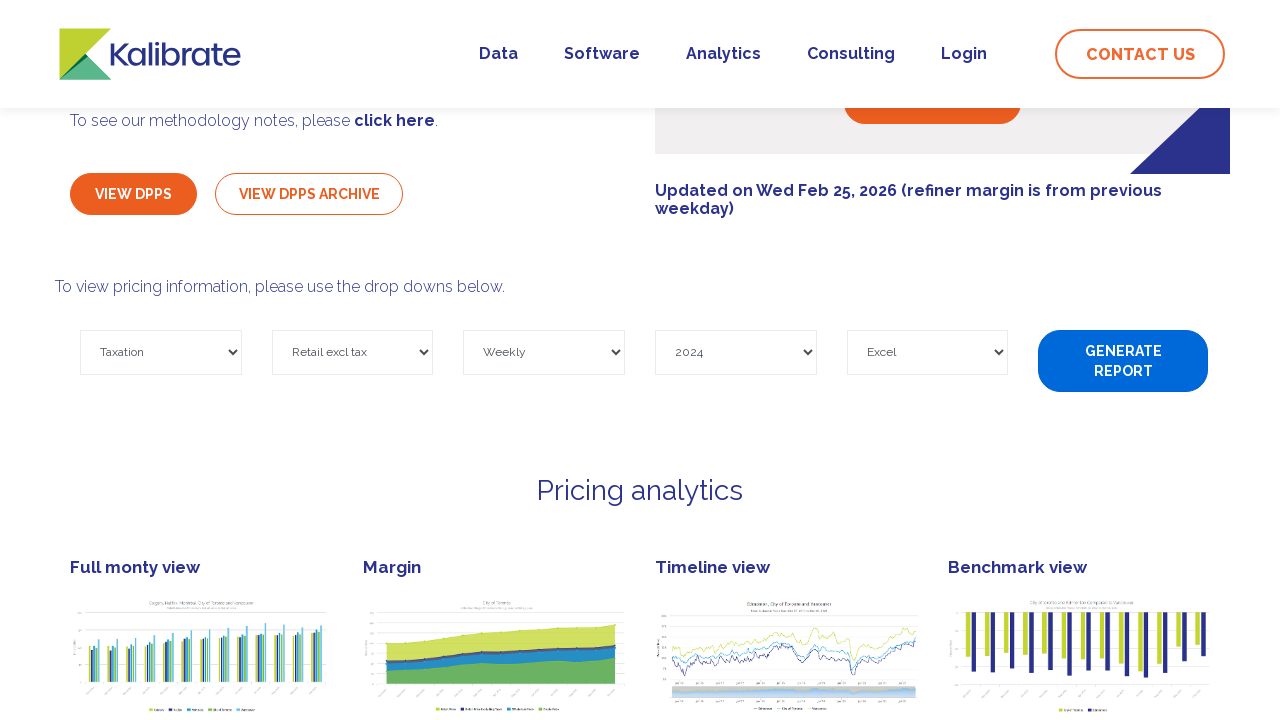

Waited 1 second after Product selection
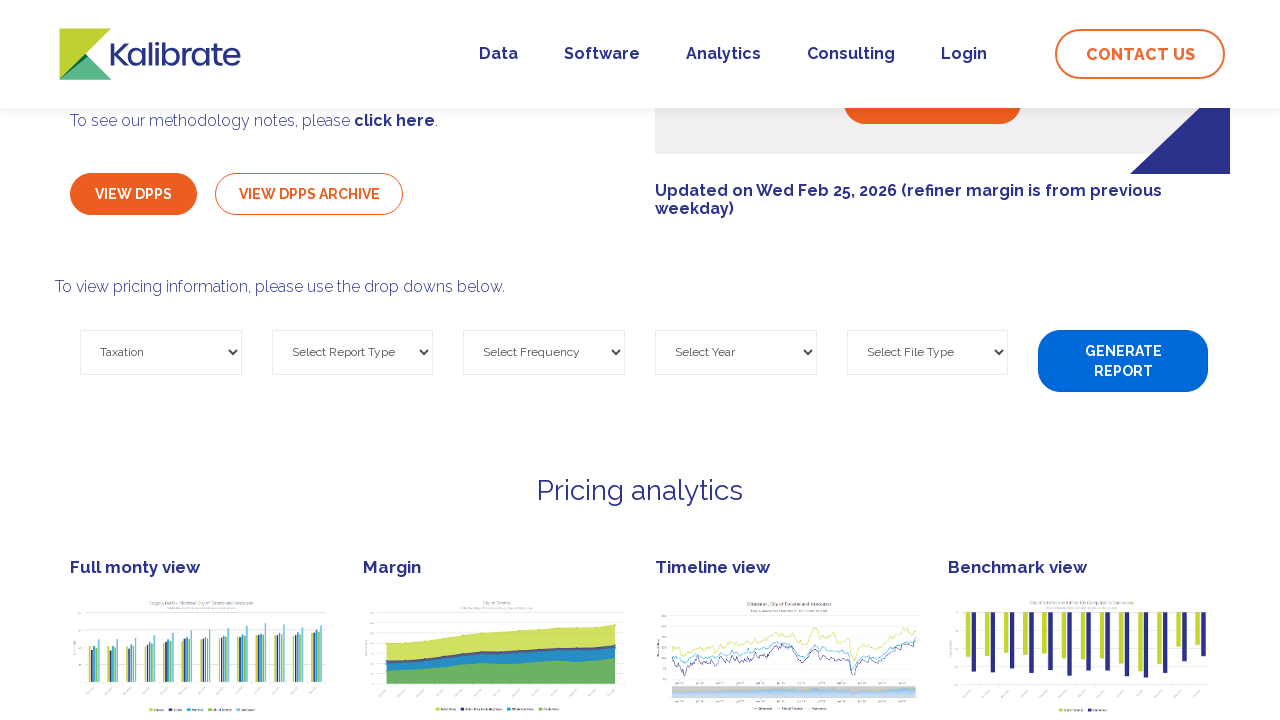

Selected Report Type: Taxation Tables on #ReportType
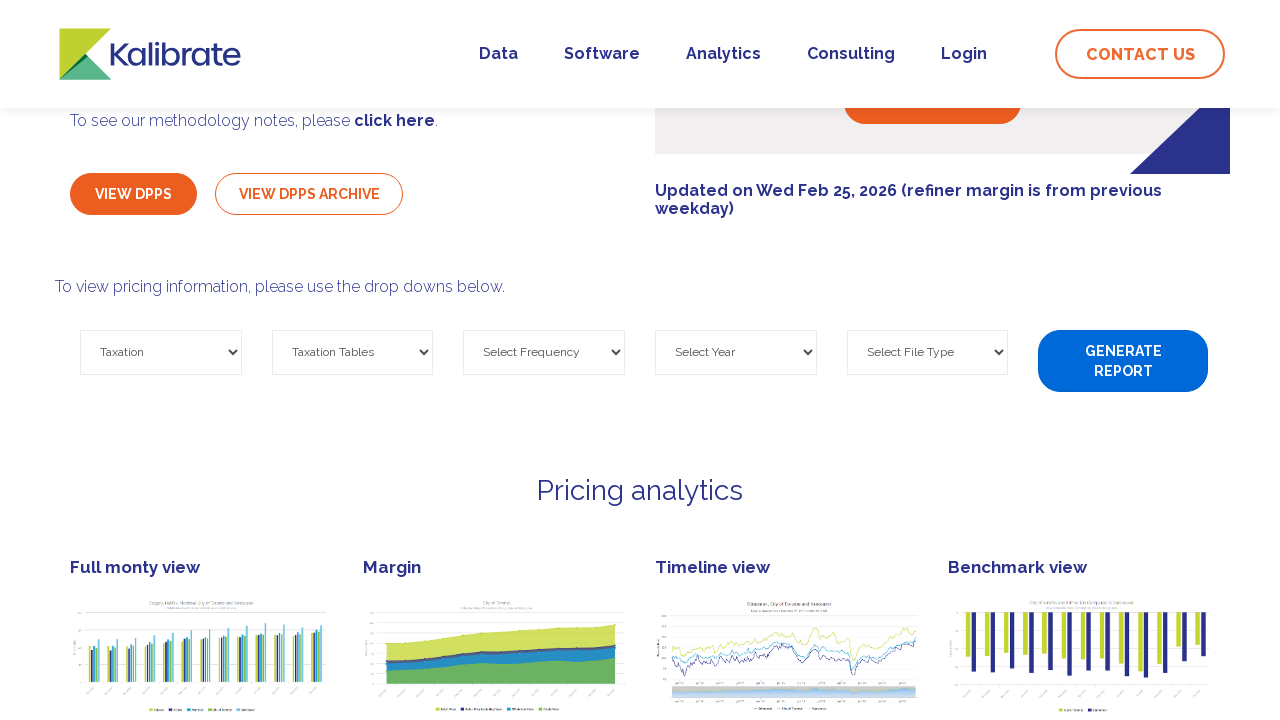

Waited 1 second after Report Type selection
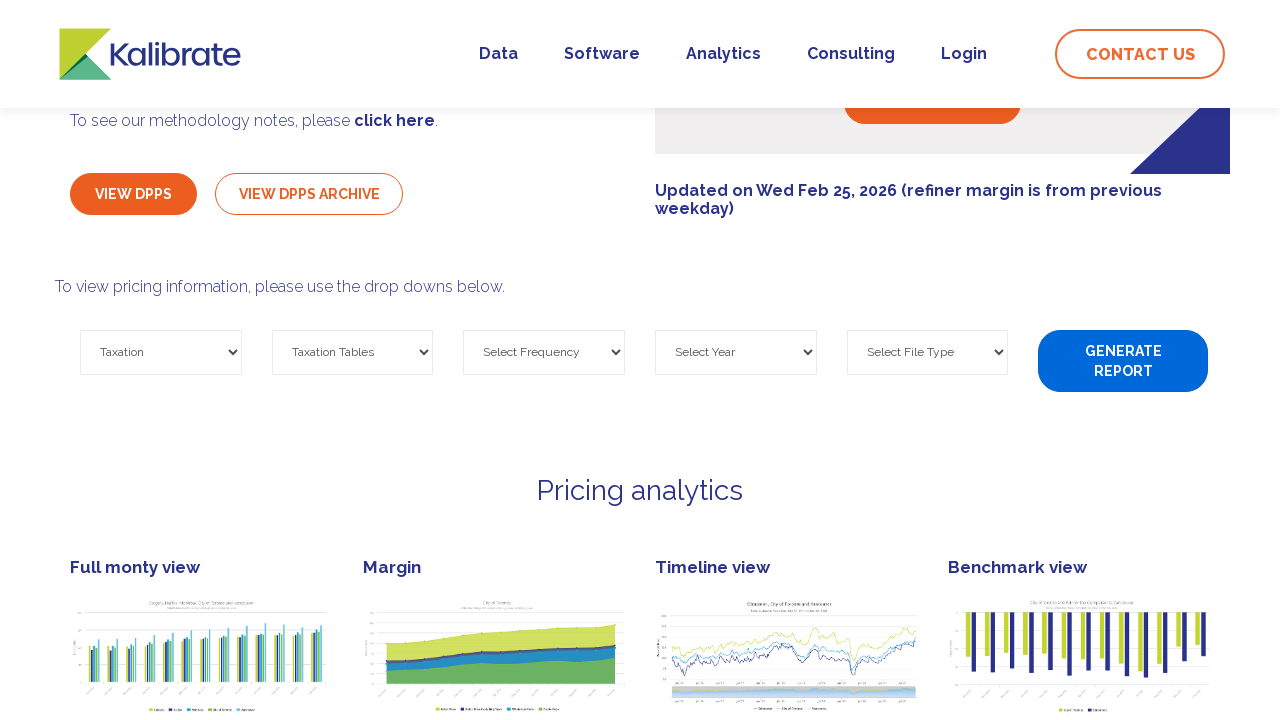

Selected Frequency: Historical Taxation on #Frequency
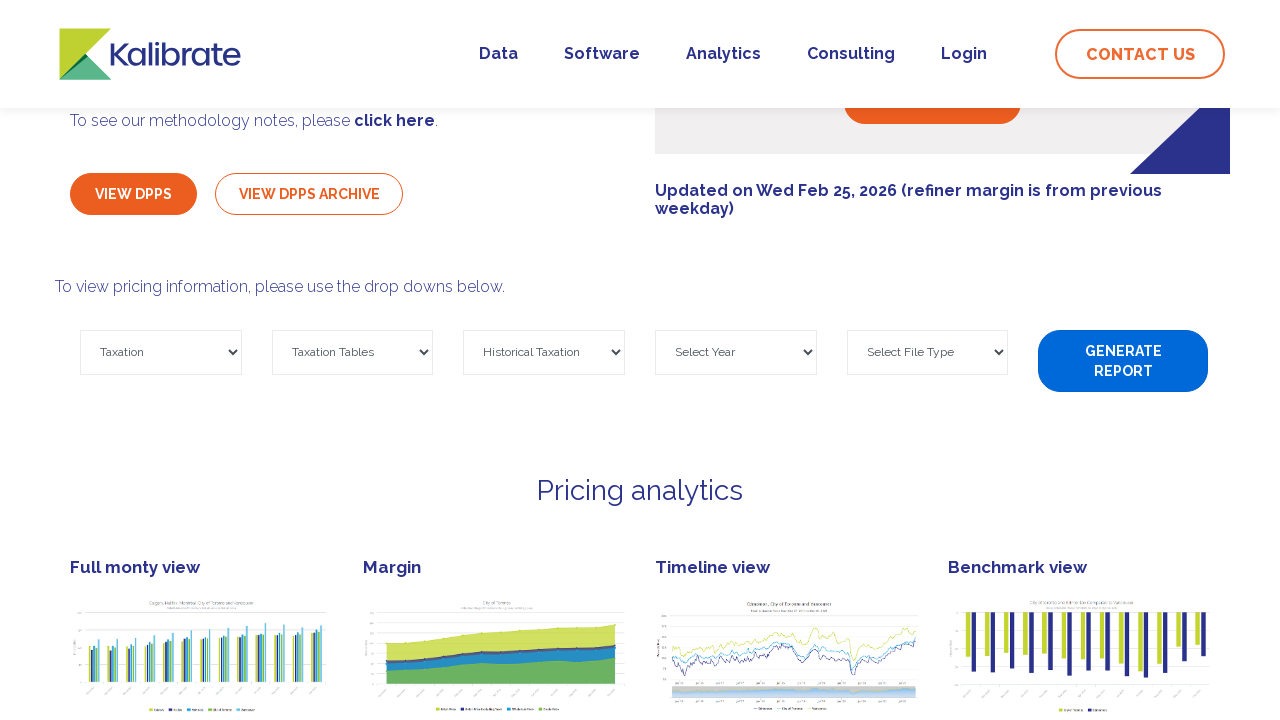

Waited 1 second after Frequency selection
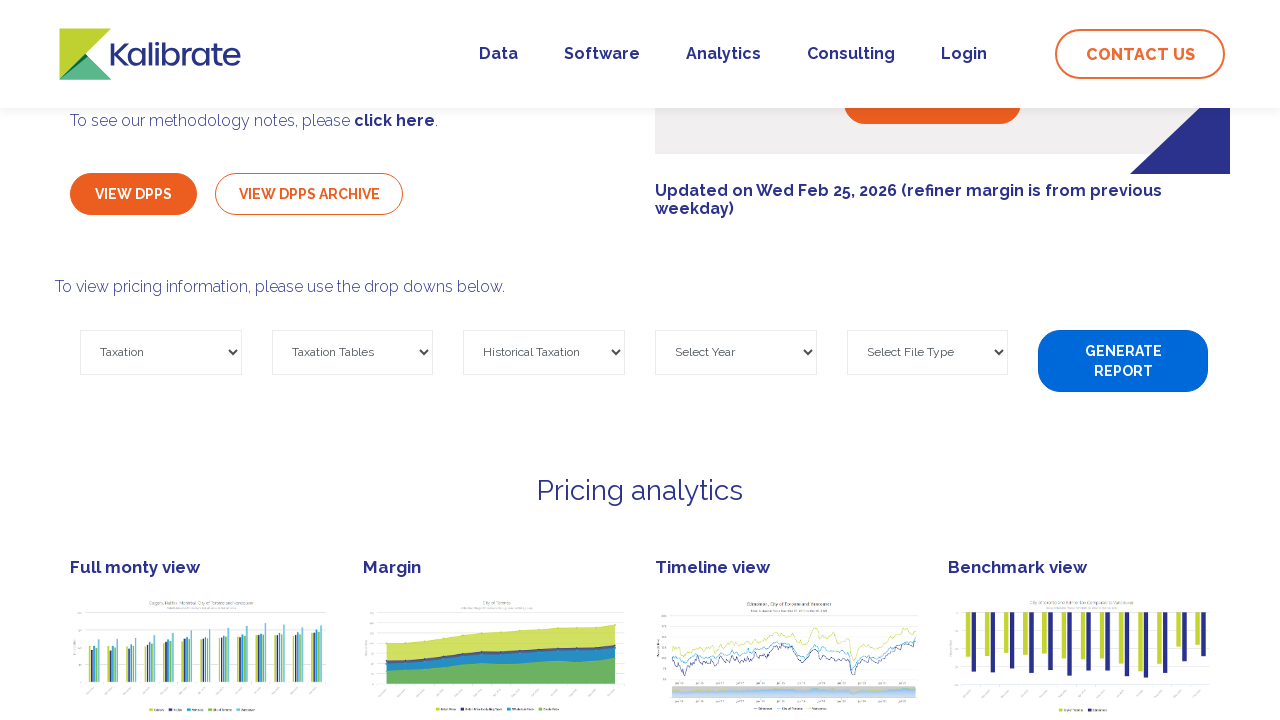

Selected Year: 2024 on #Year
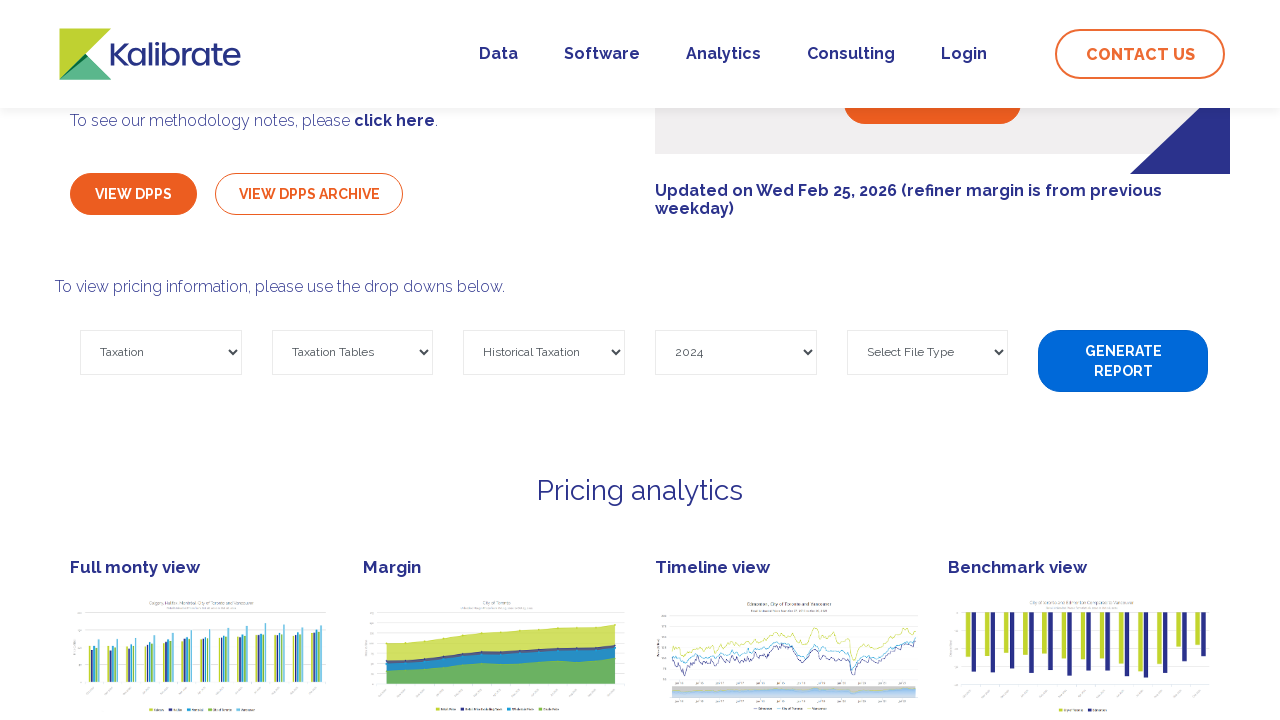

Waited 1 second after Year selection
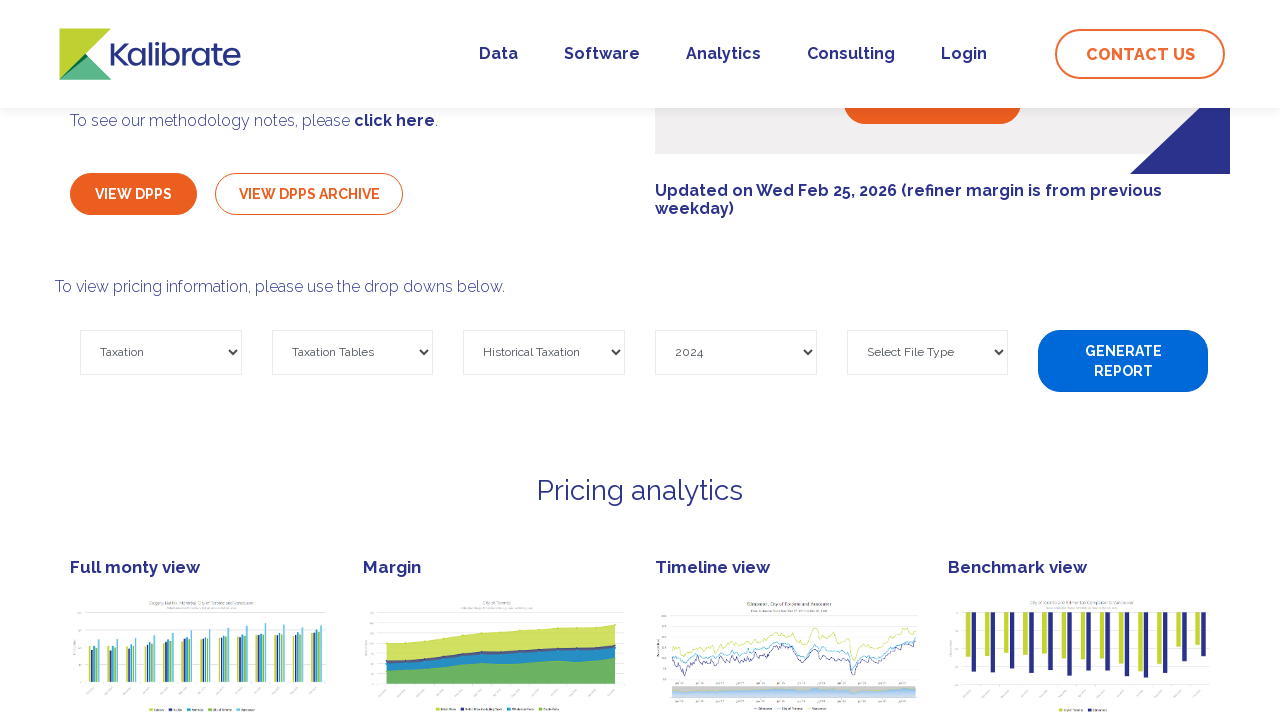

Selected Report Generation Type: Excel on #ReportGenerationType
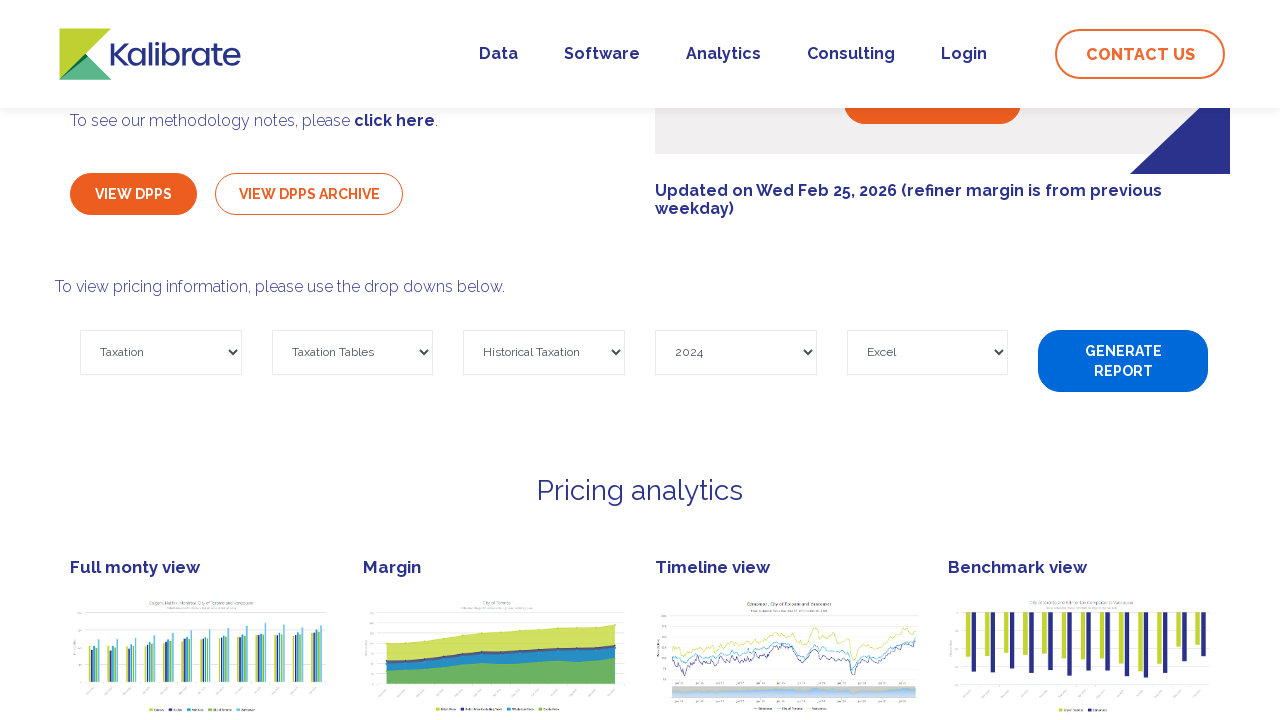

Waited 1 second after Report Generation Type selection
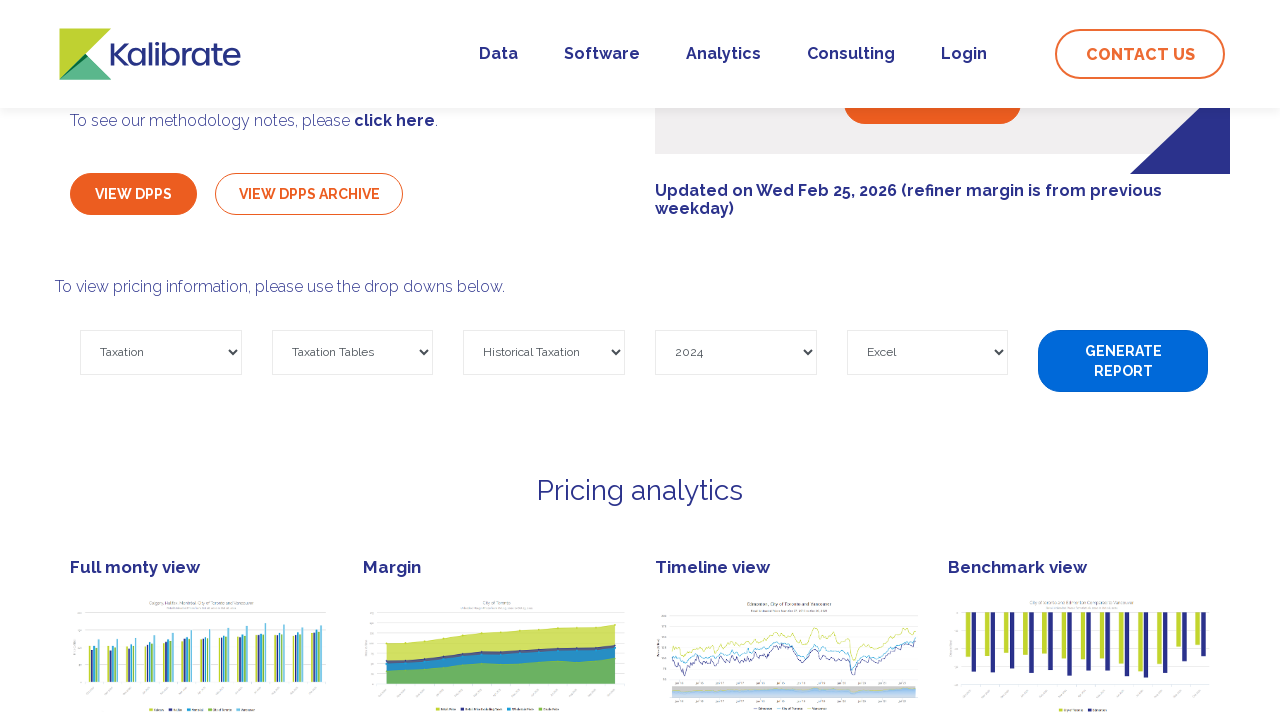

Clicked Generate Report button for configuration: Taxation/Taxation Tables/Historical Taxation/Current year/Excel at (1123, 361) on #GenerateReport
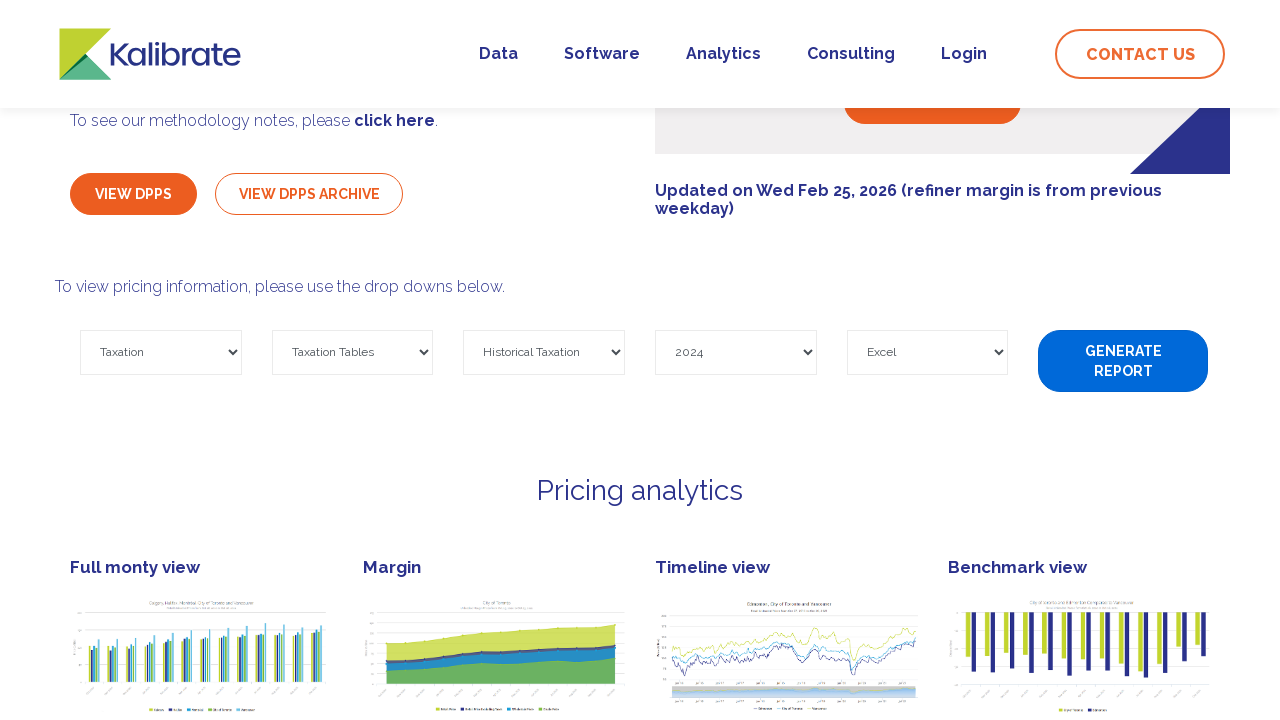

Waited 10 seconds for report generation to complete
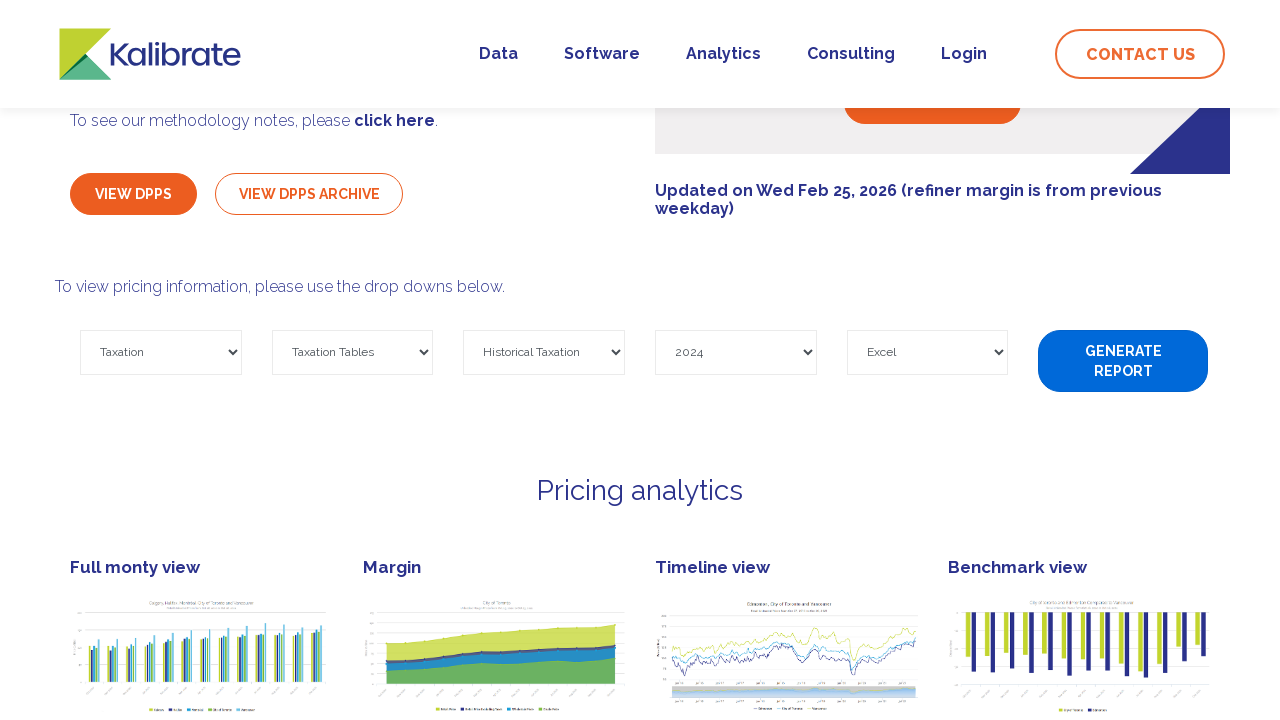

Selected Product: Diesel on #Product
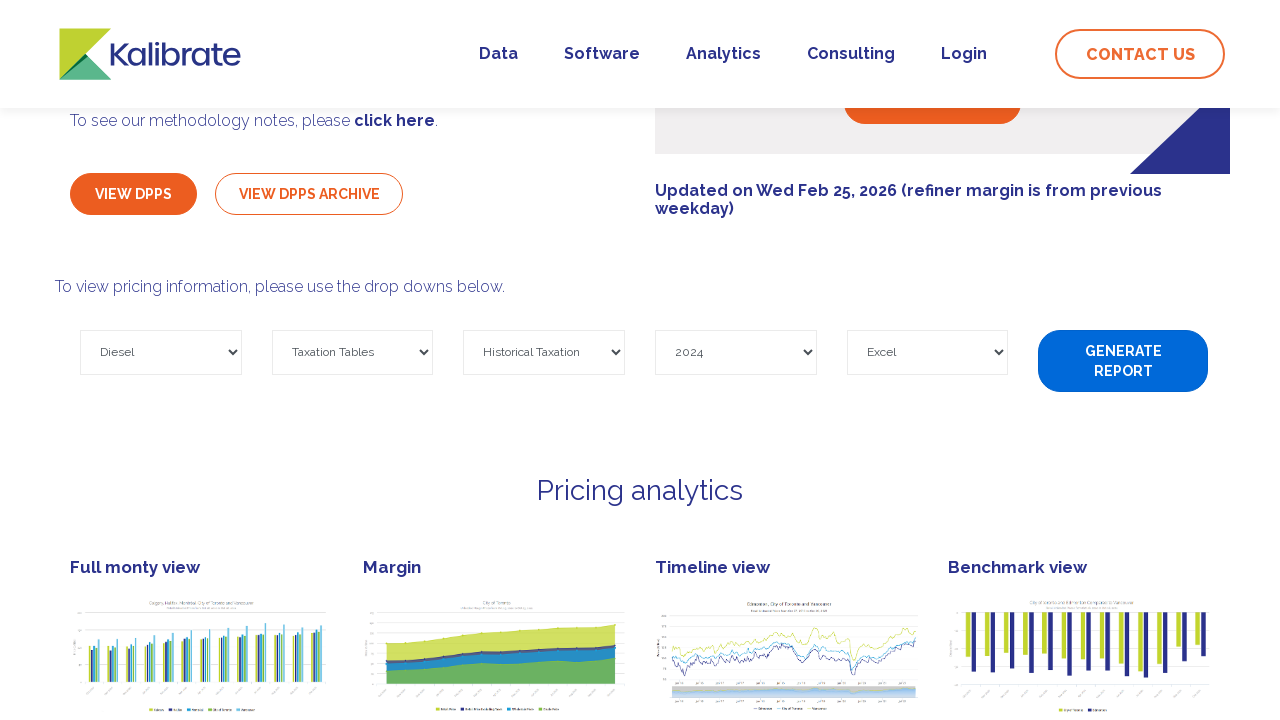

Waited 1 second after Product selection
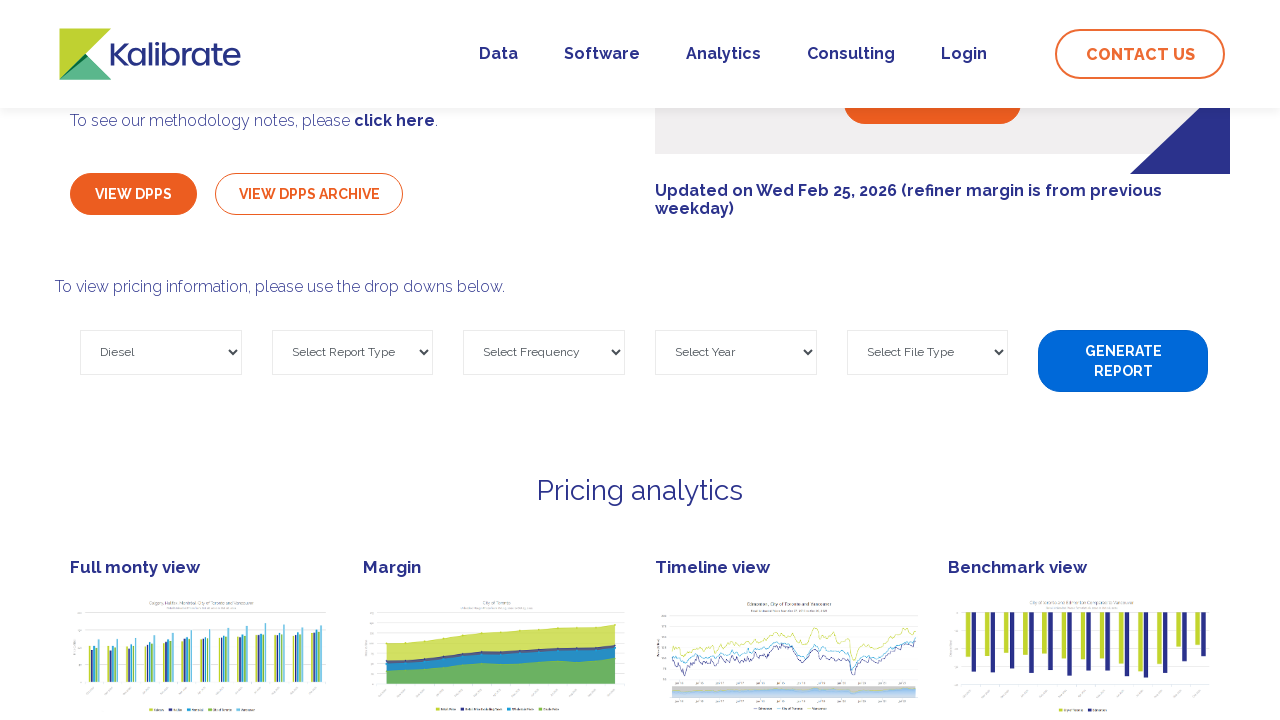

Selected Report Type: Wholesale by Marketer on #ReportType
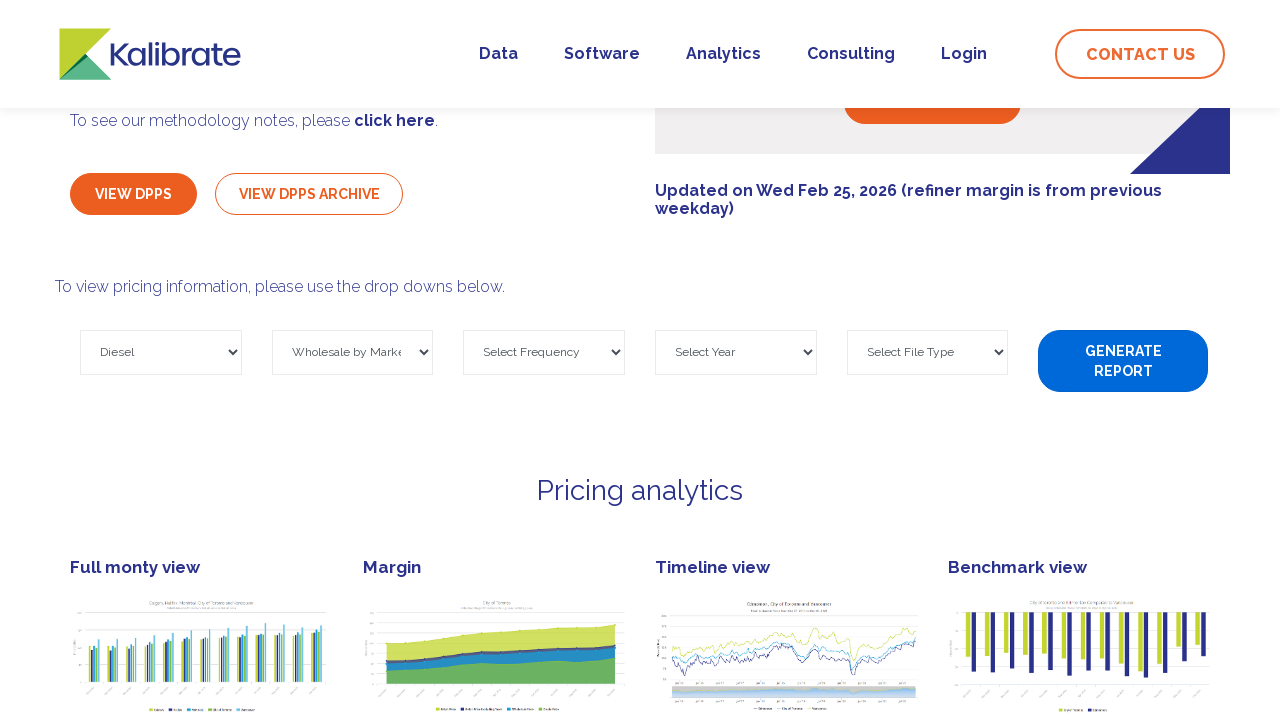

Waited 1 second after Report Type selection
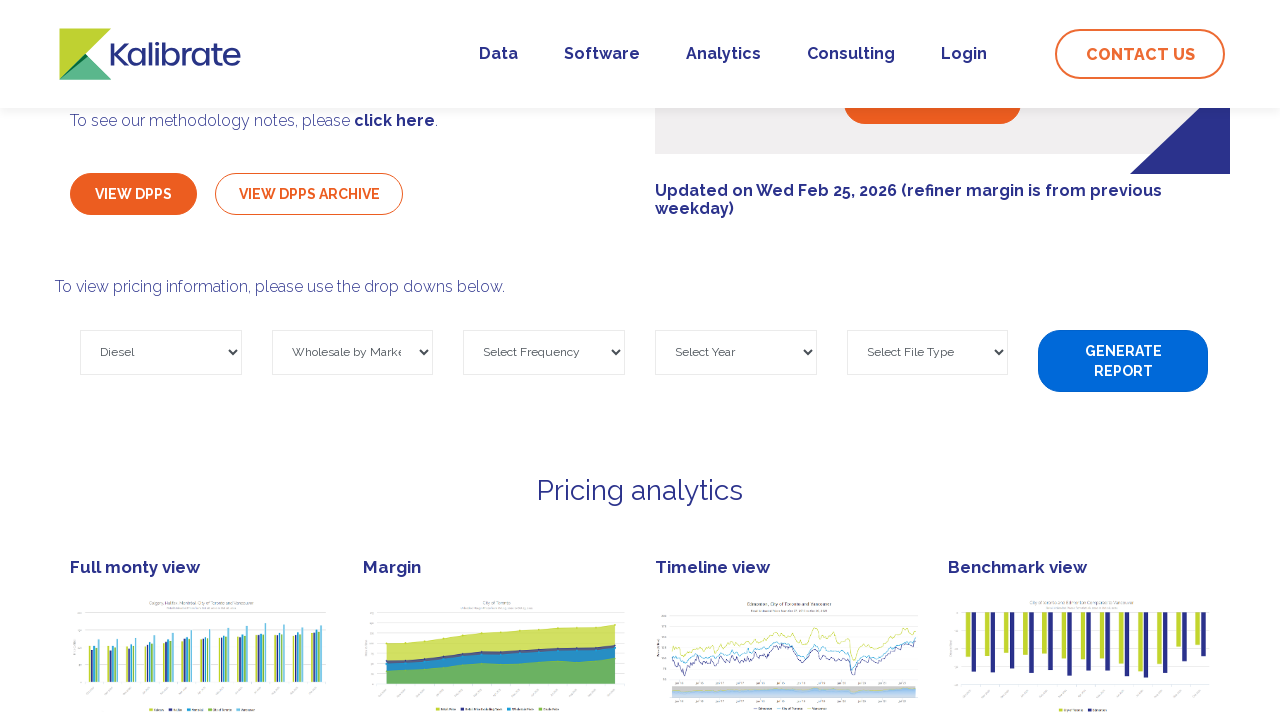

Selected Frequency: Daily on #Frequency
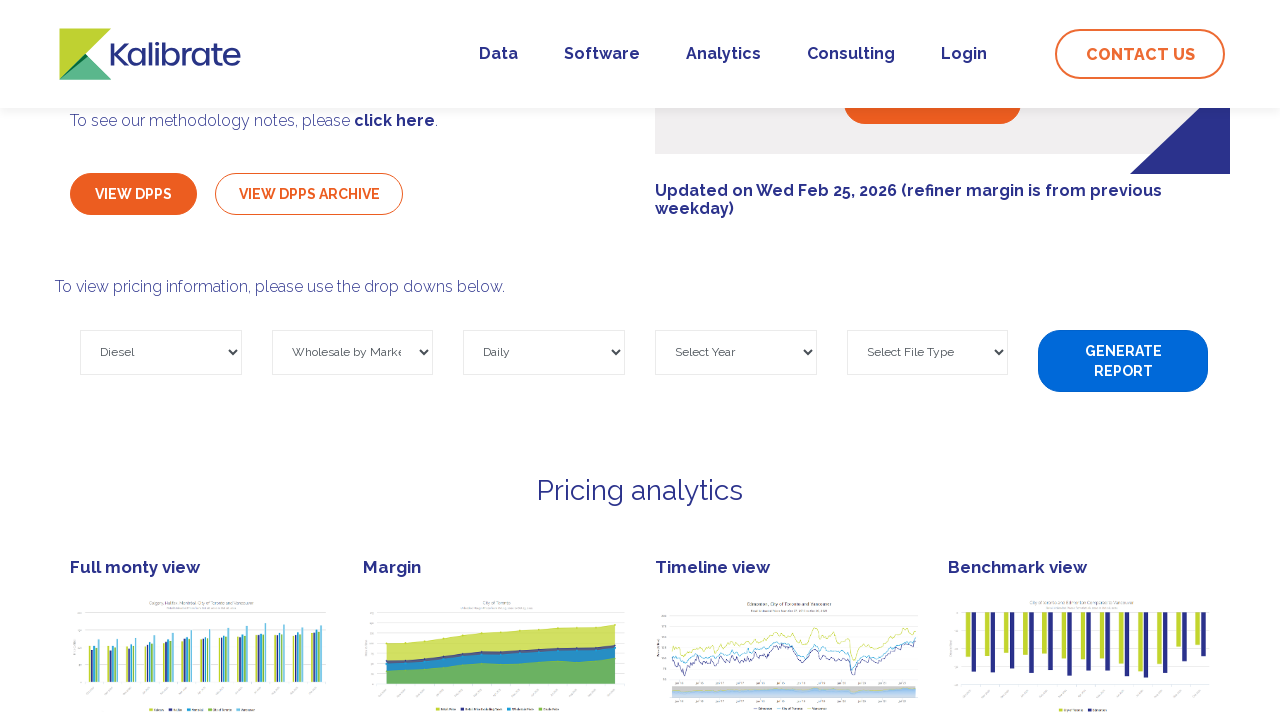

Waited 1 second after Frequency selection
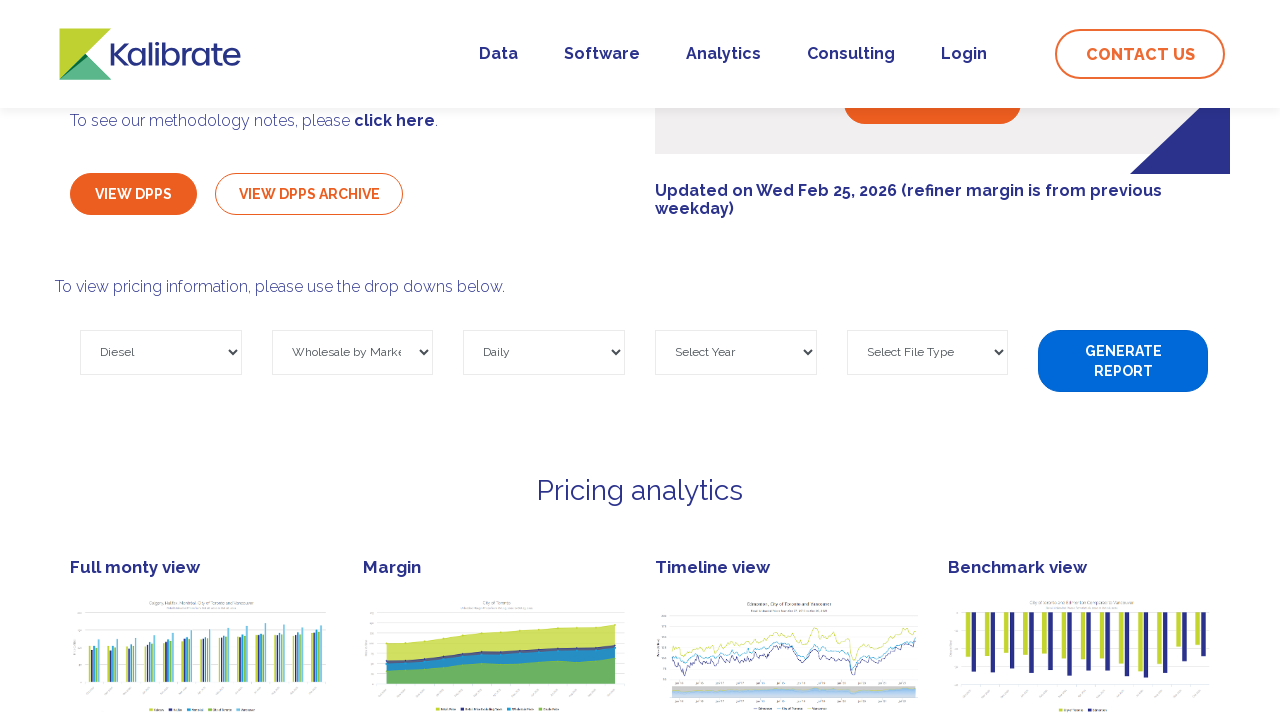

Selected Year: 2024 on #Year
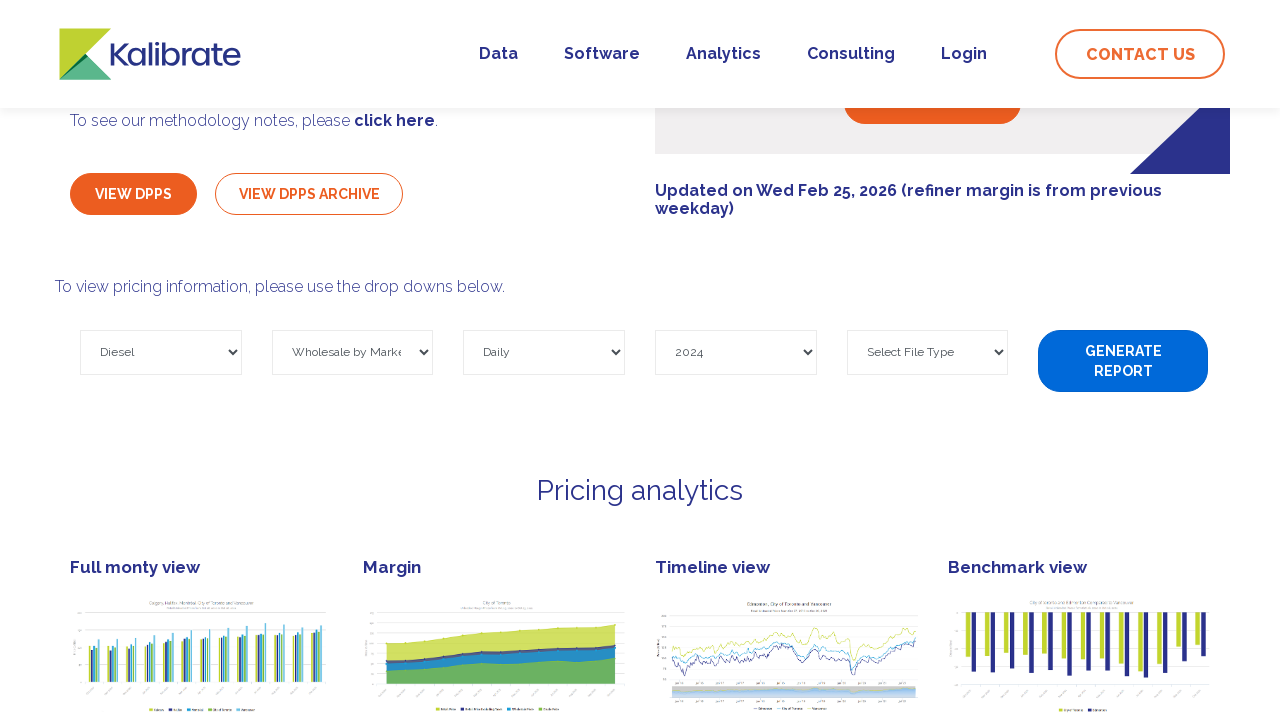

Waited 1 second after Year selection
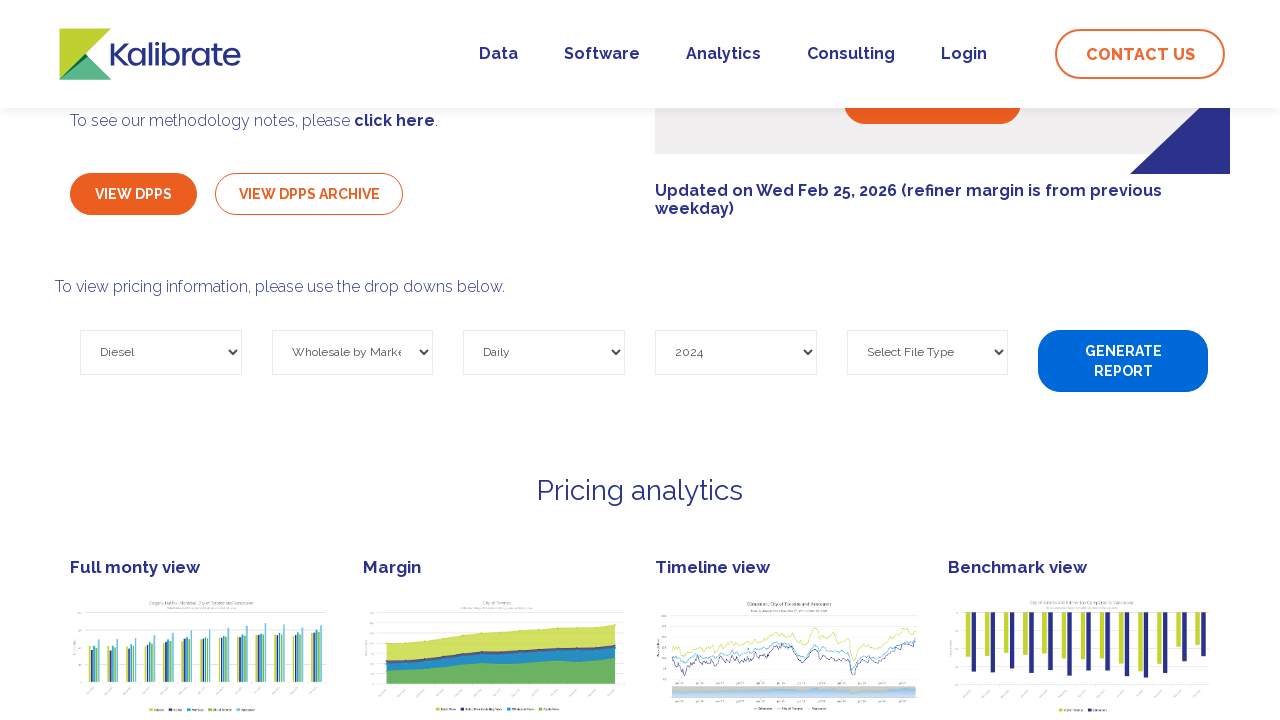

Selected Report Generation Type: Excel on #ReportGenerationType
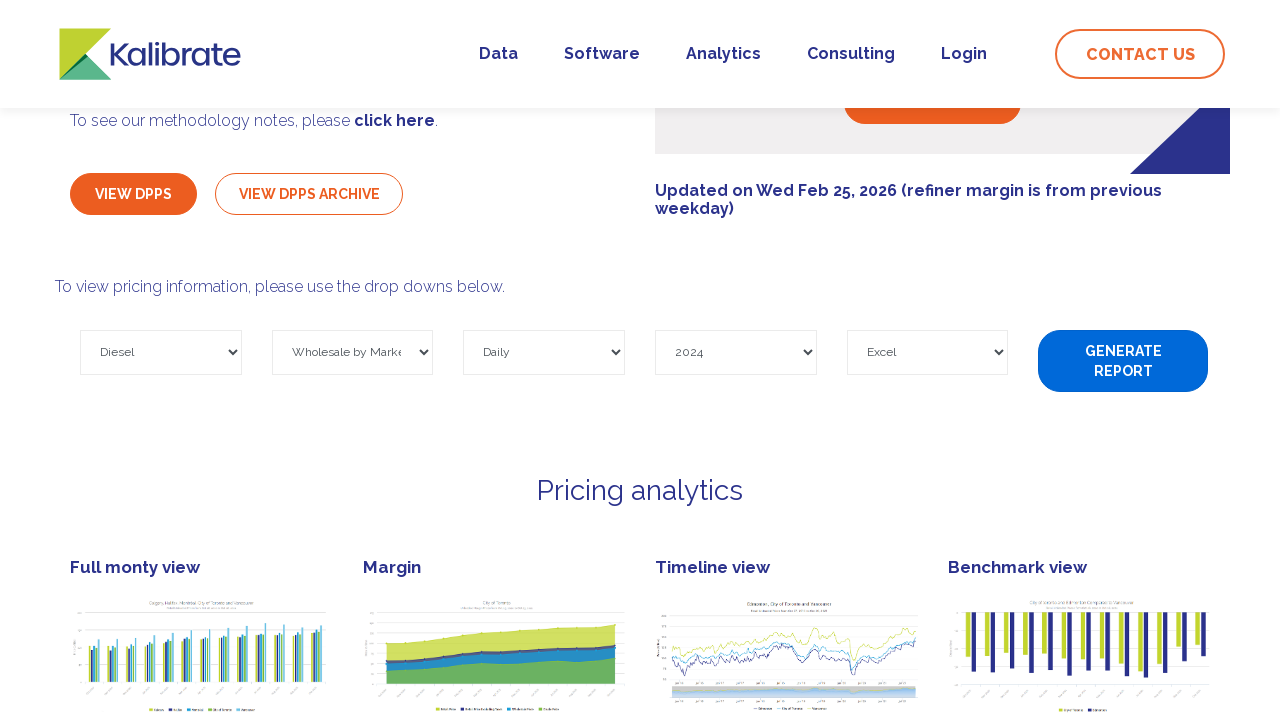

Waited 1 second after Report Generation Type selection
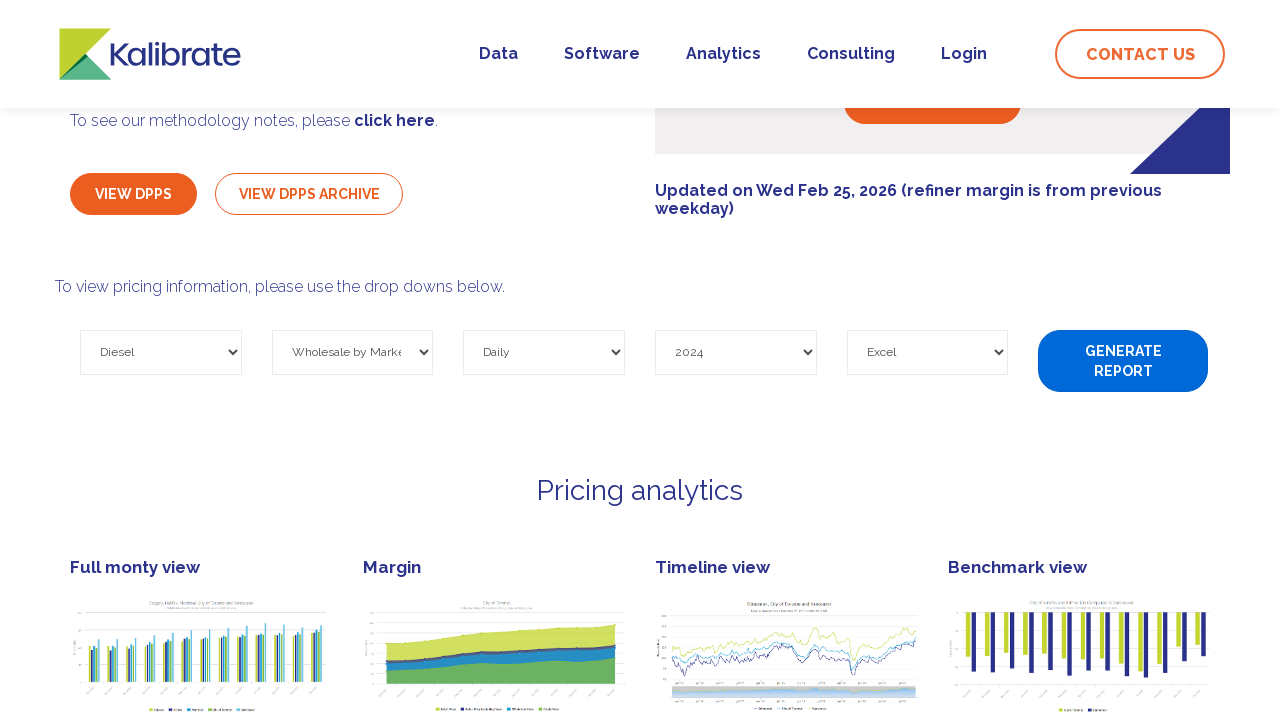

Clicked Generate Report button for configuration: Diesel/Wholesale by Marketer/Daily/Current year/Excel at (1123, 361) on #GenerateReport
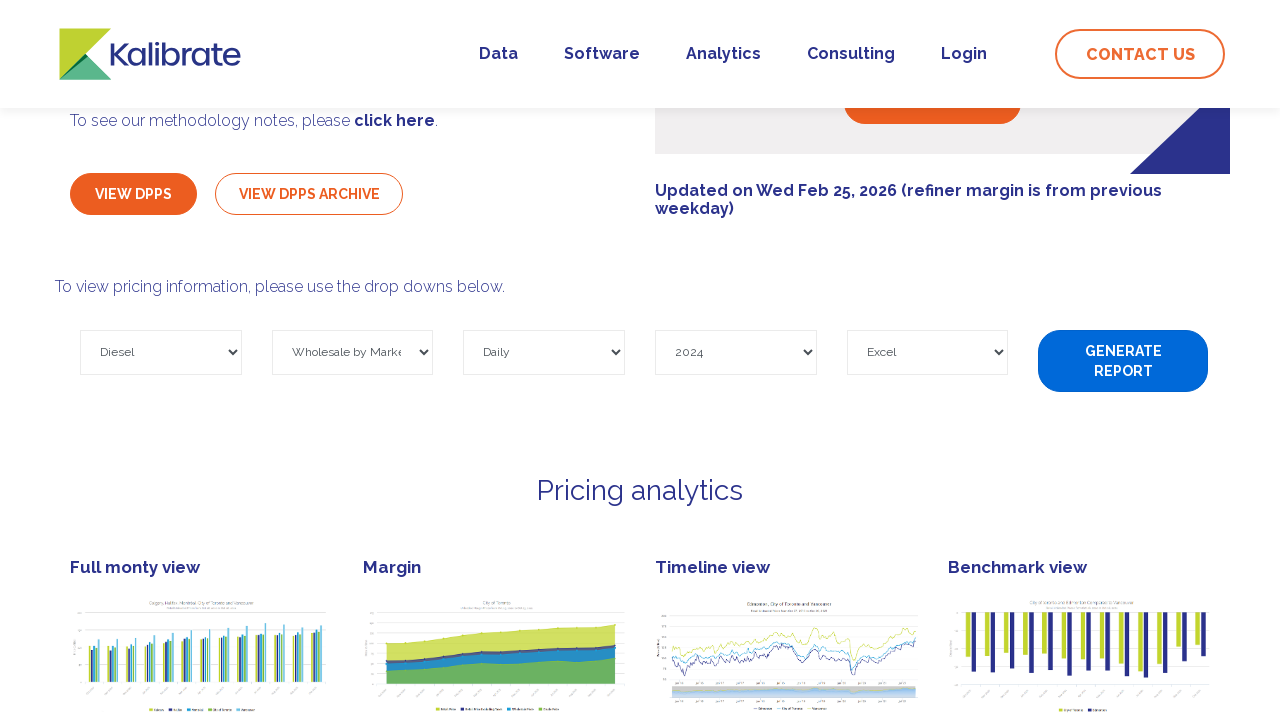

Waited 10 seconds for report generation to complete
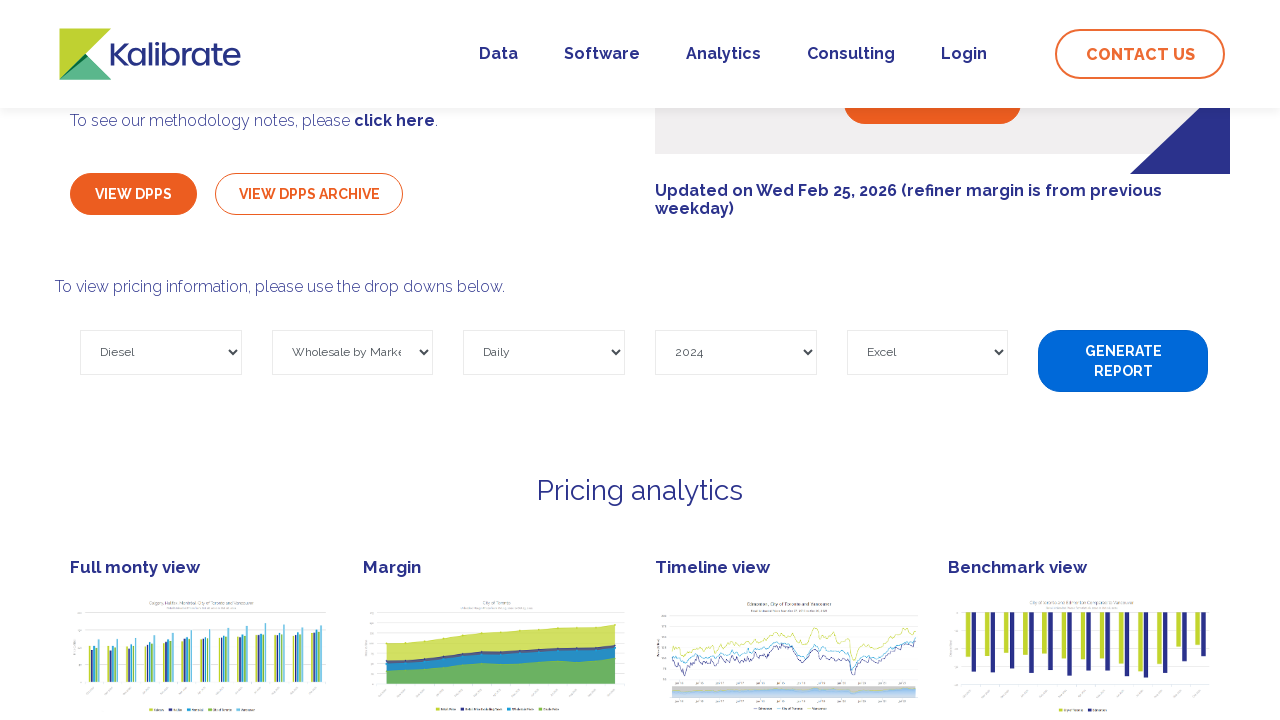

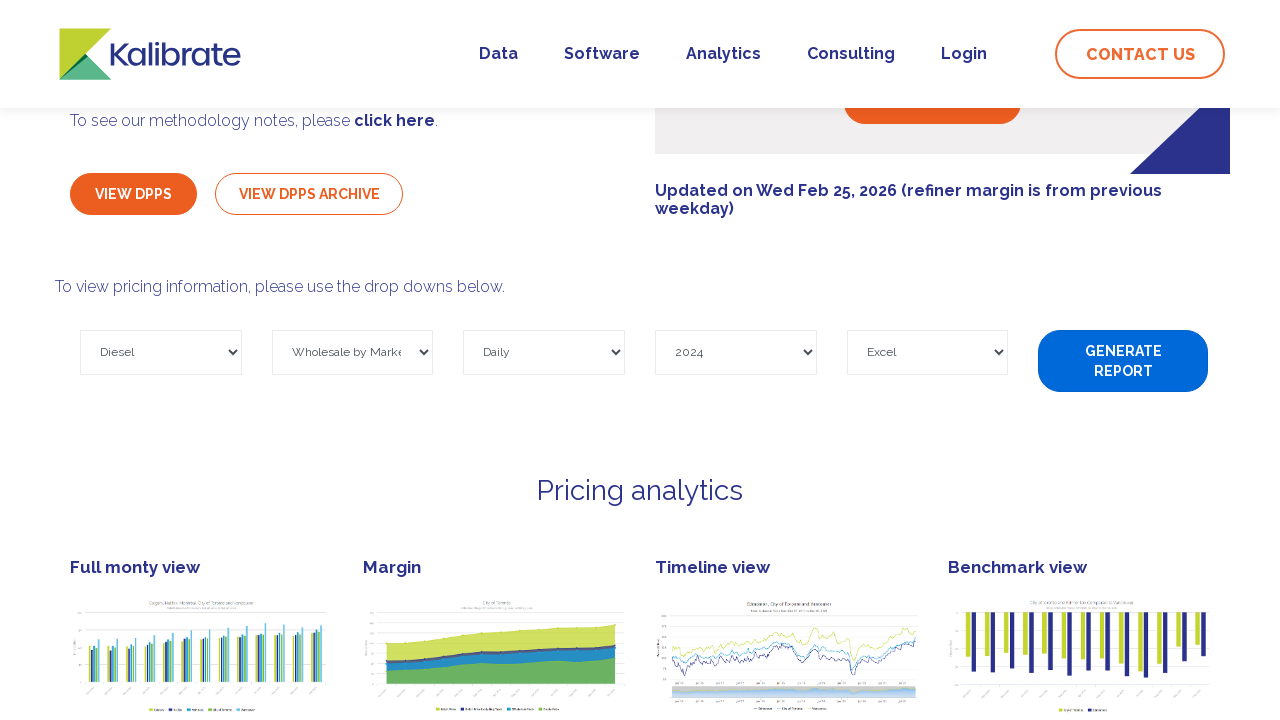